Tests infinite scrolling functionality on a book listing page by repeatedly scrolling to the bottom until no more content loads, verifying the scroll behavior works correctly.

Starting URL: https://www.booksbykilo.in/new-books?pricerange=201to500

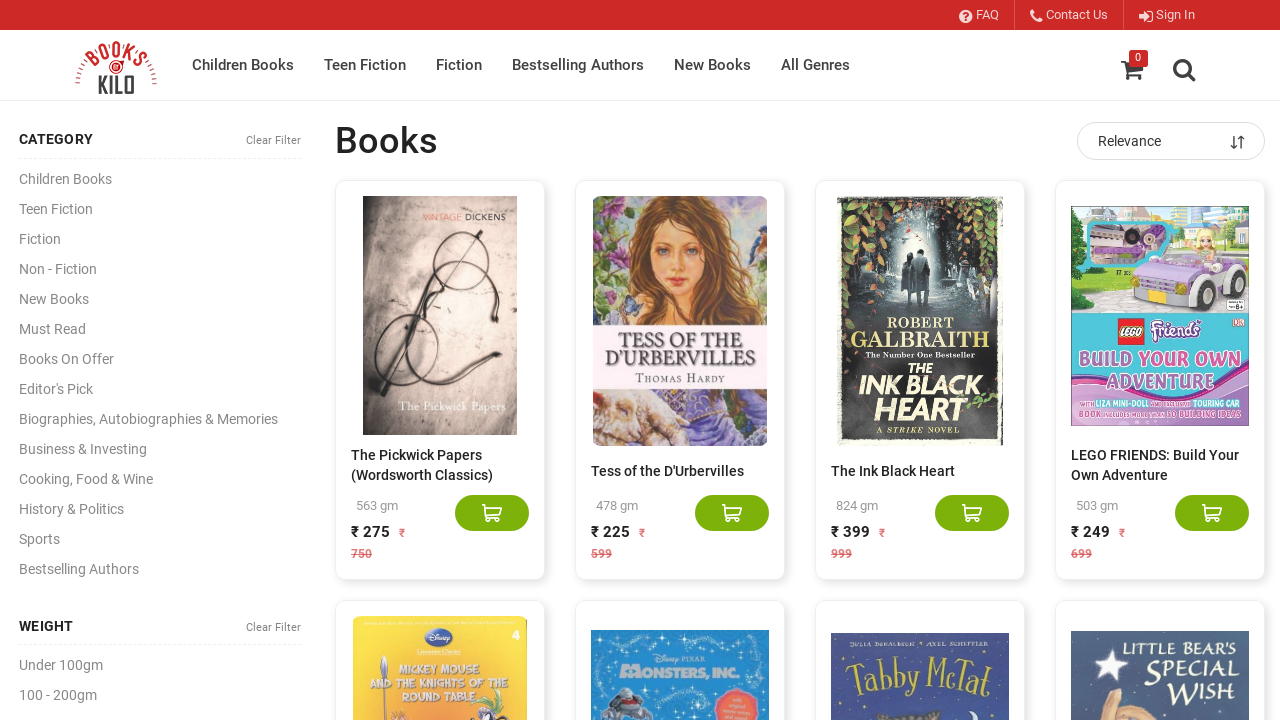

Scrolled to bottom of page
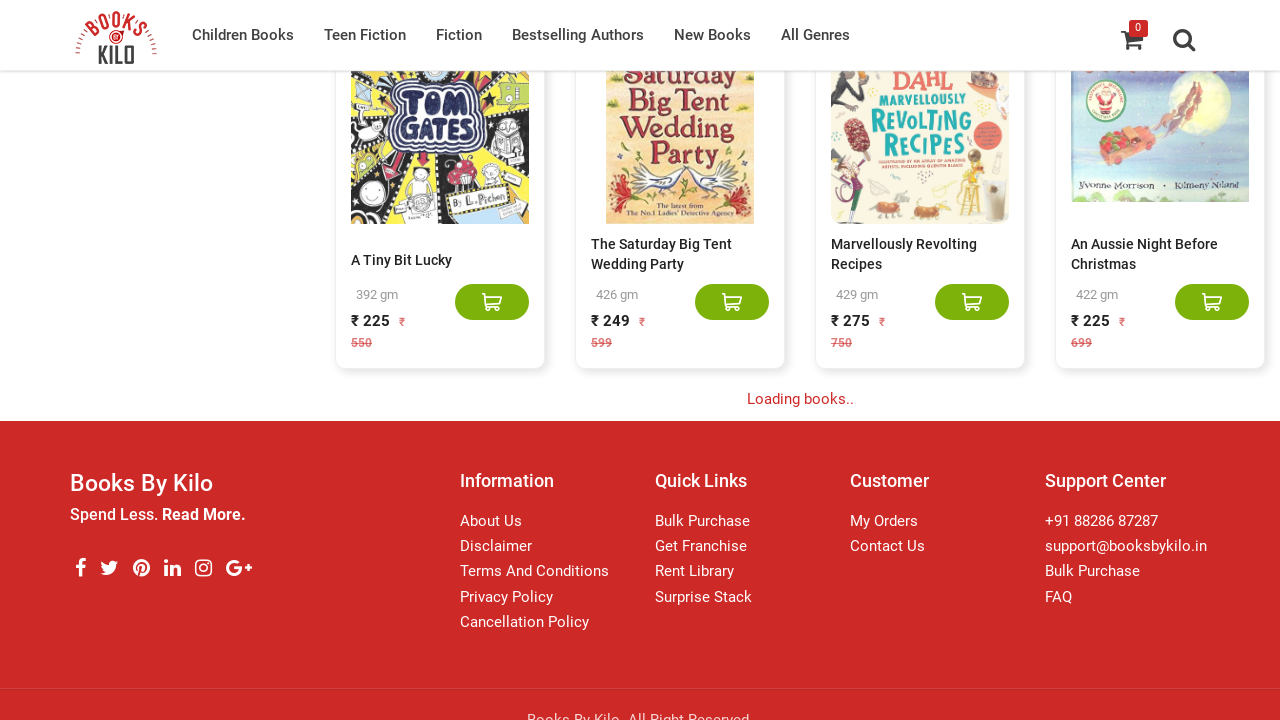

Waited 2 seconds for content to load
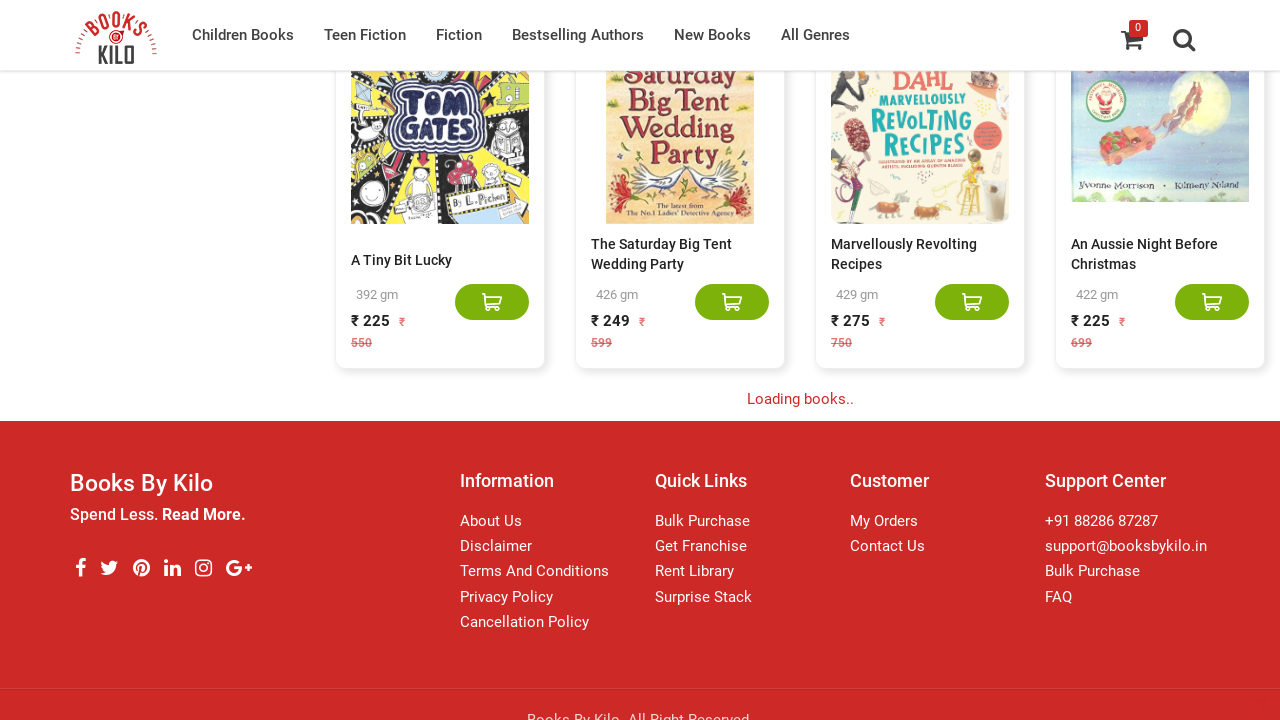

Retrieved current page height: 2642px
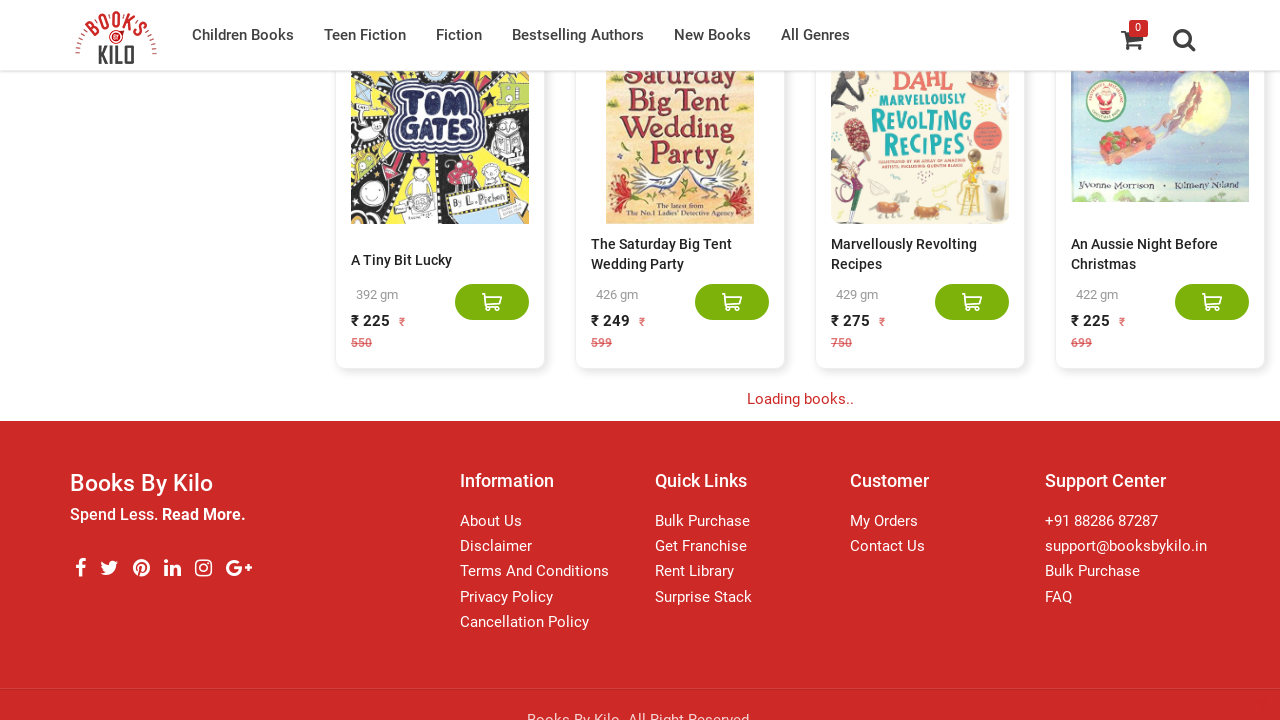

Scrolled to bottom of page
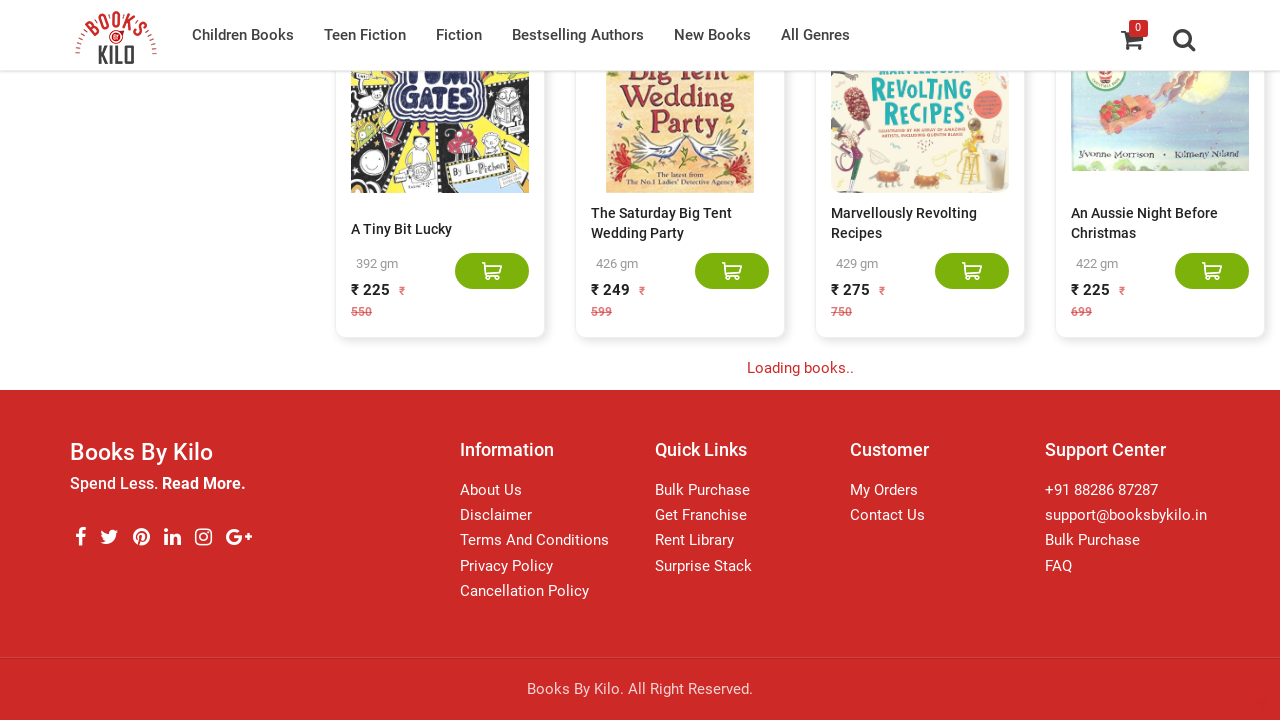

Waited 2 seconds for content to load
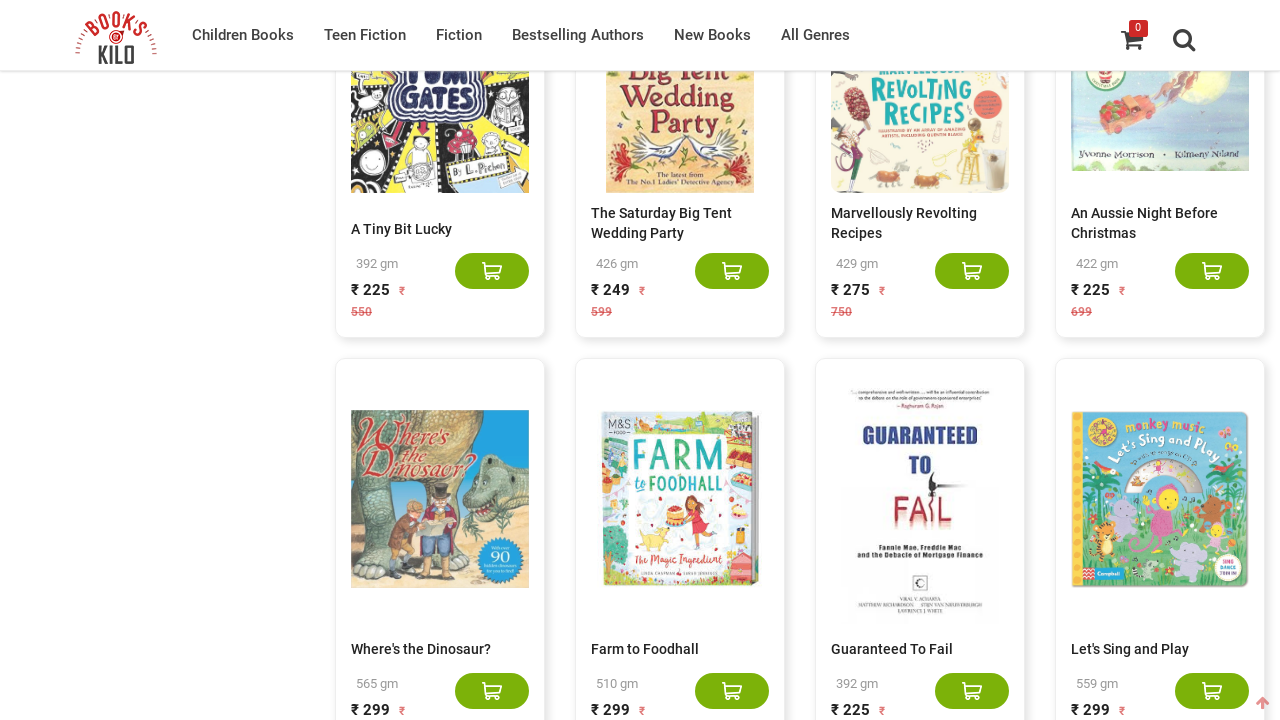

Retrieved current page height: 4711px
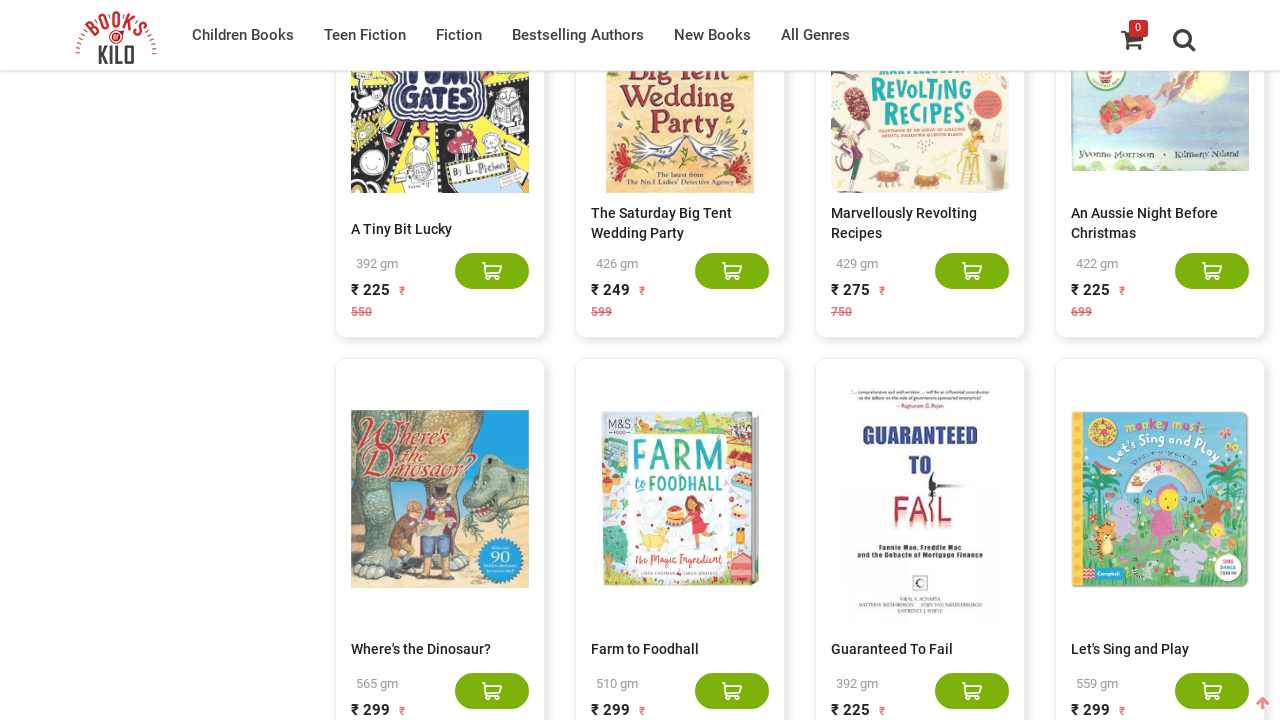

Scrolled to bottom of page
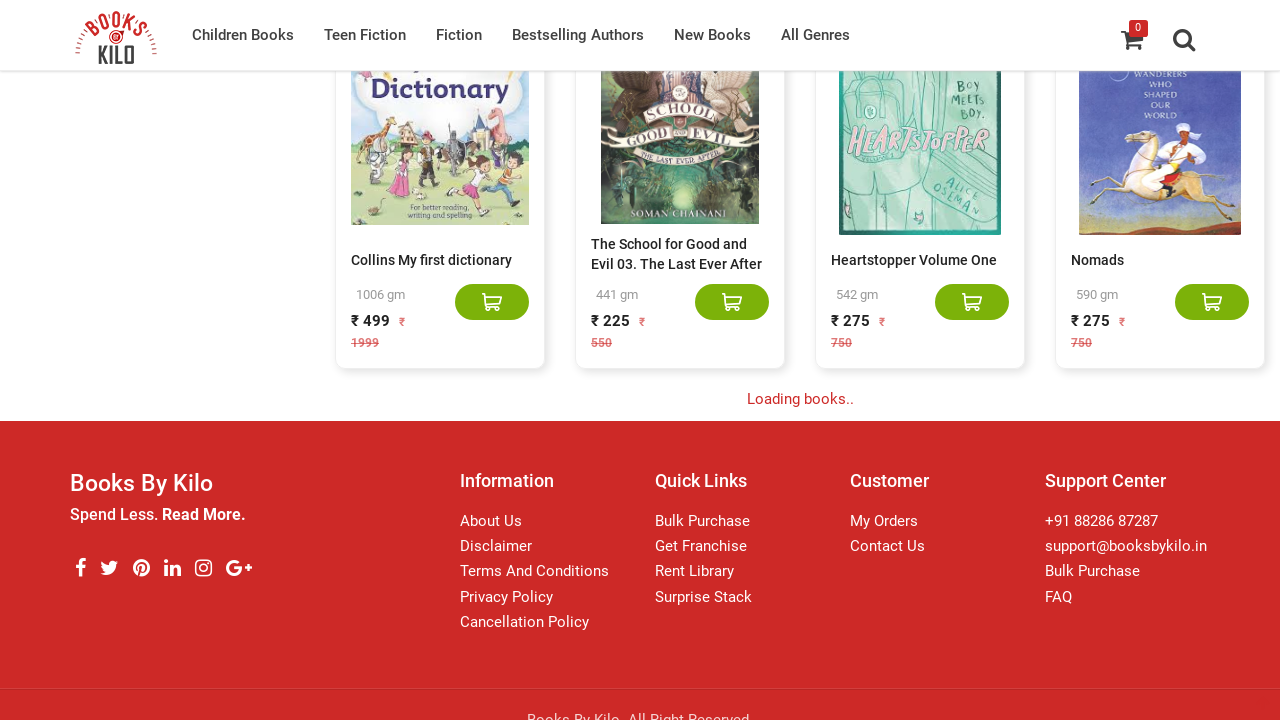

Waited 2 seconds for content to load
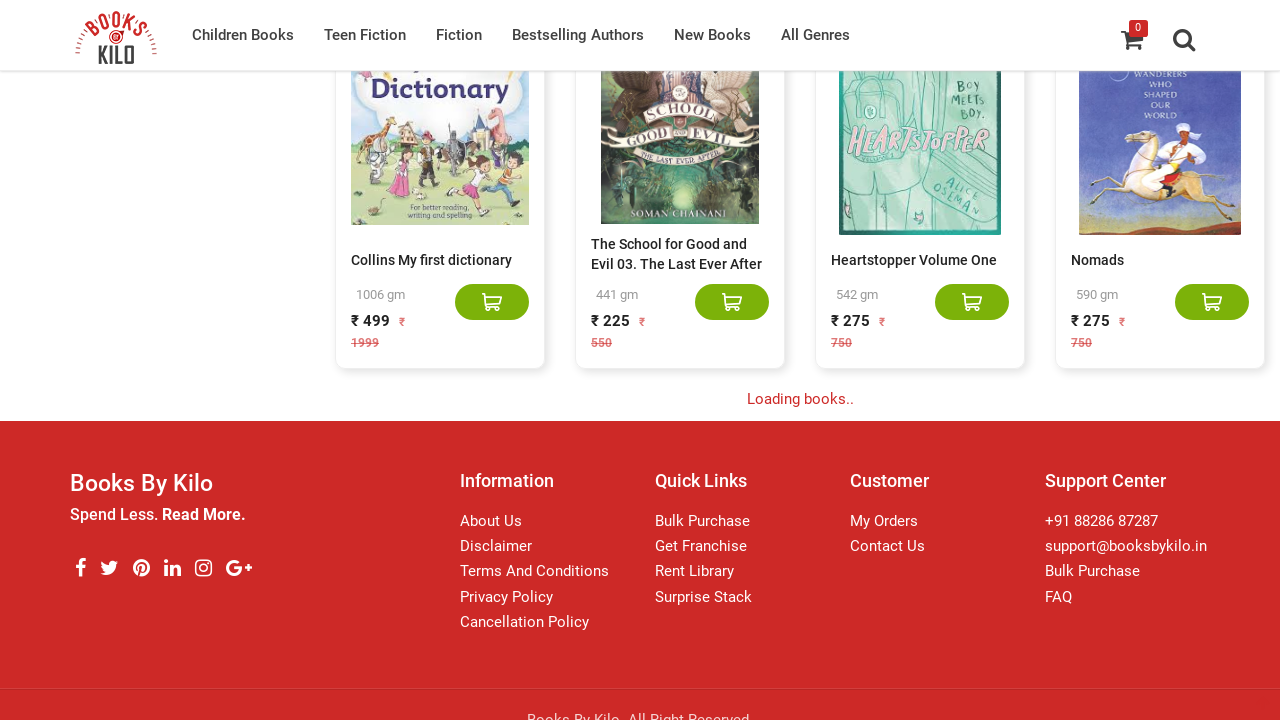

Retrieved current page height: 4742px
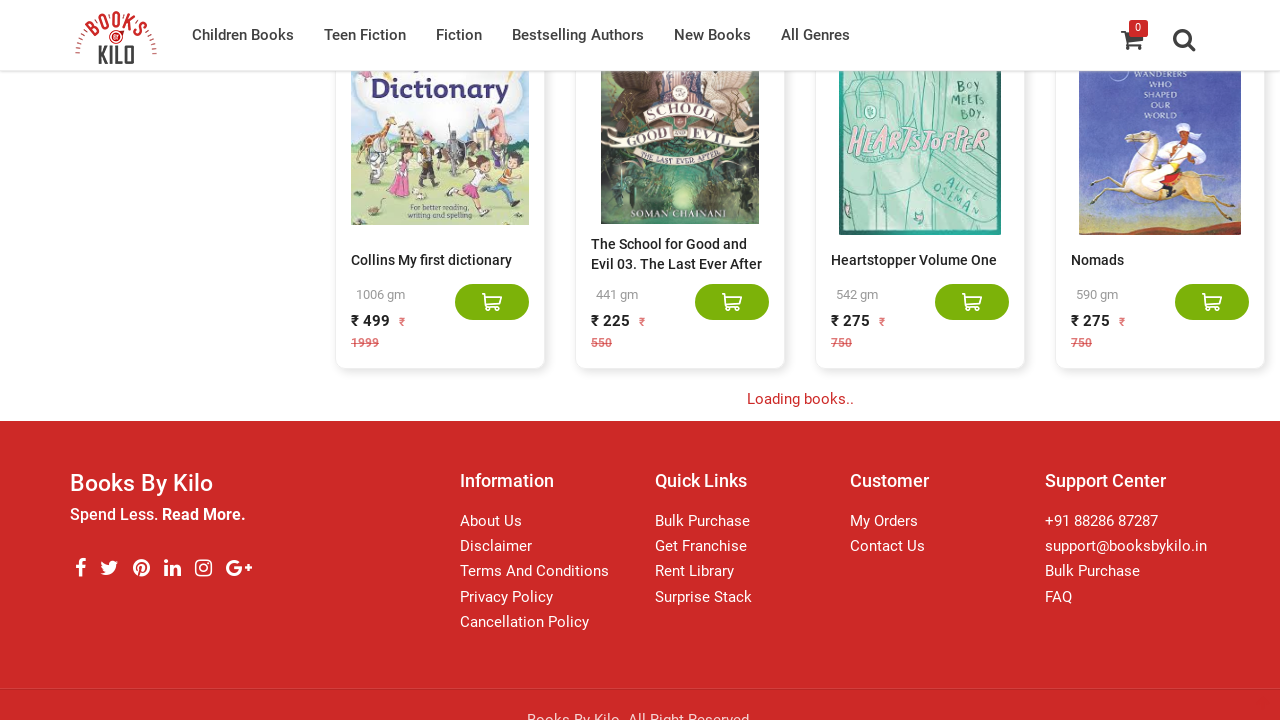

Scrolled to bottom of page
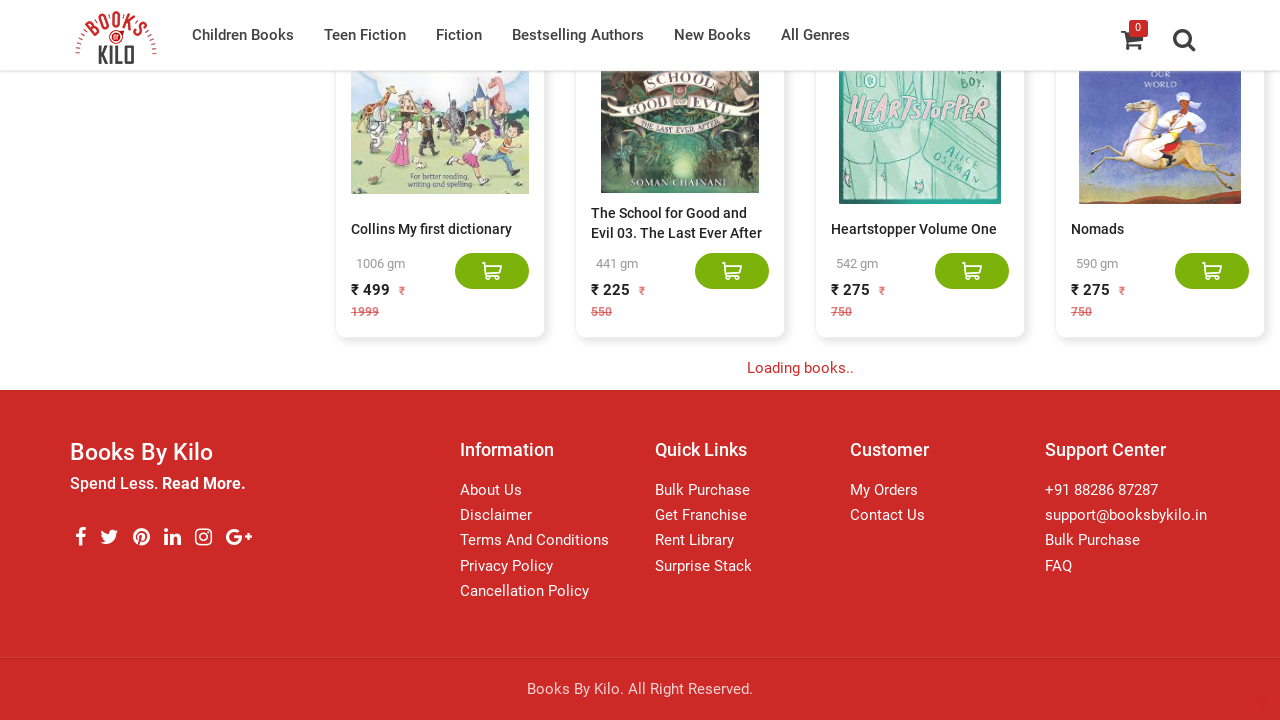

Waited 2 seconds for content to load
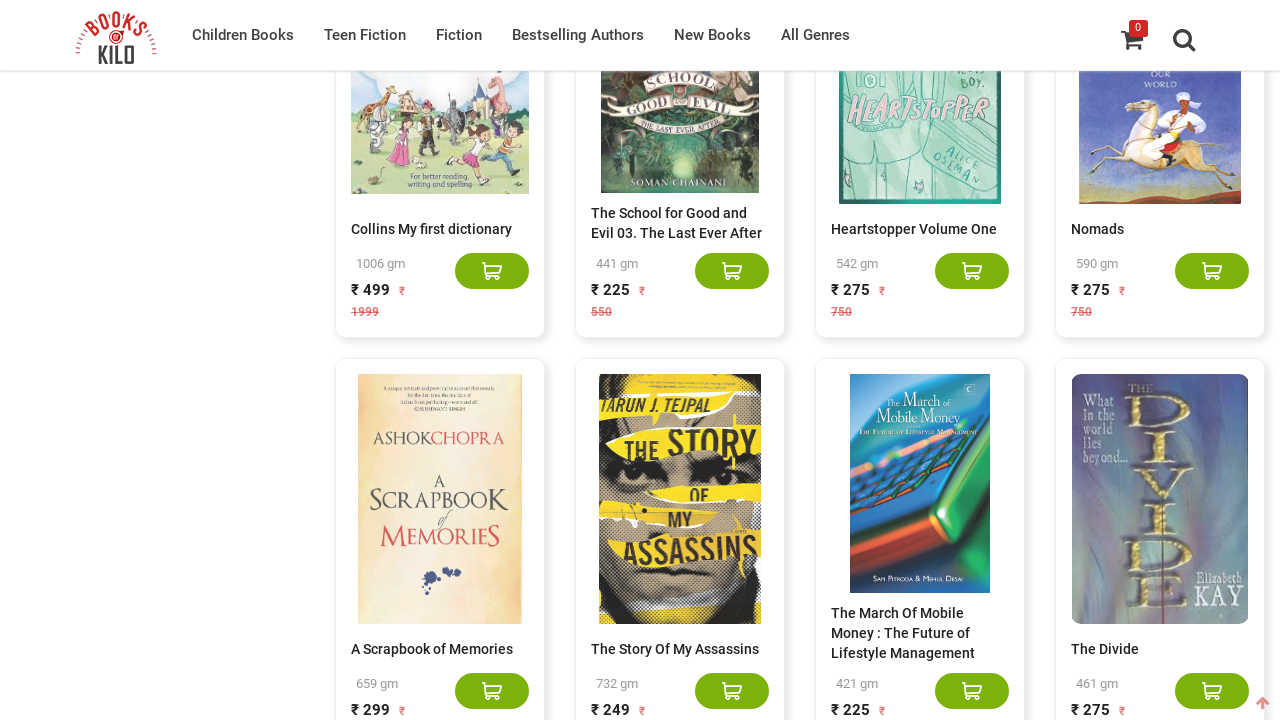

Retrieved current page height: 6811px
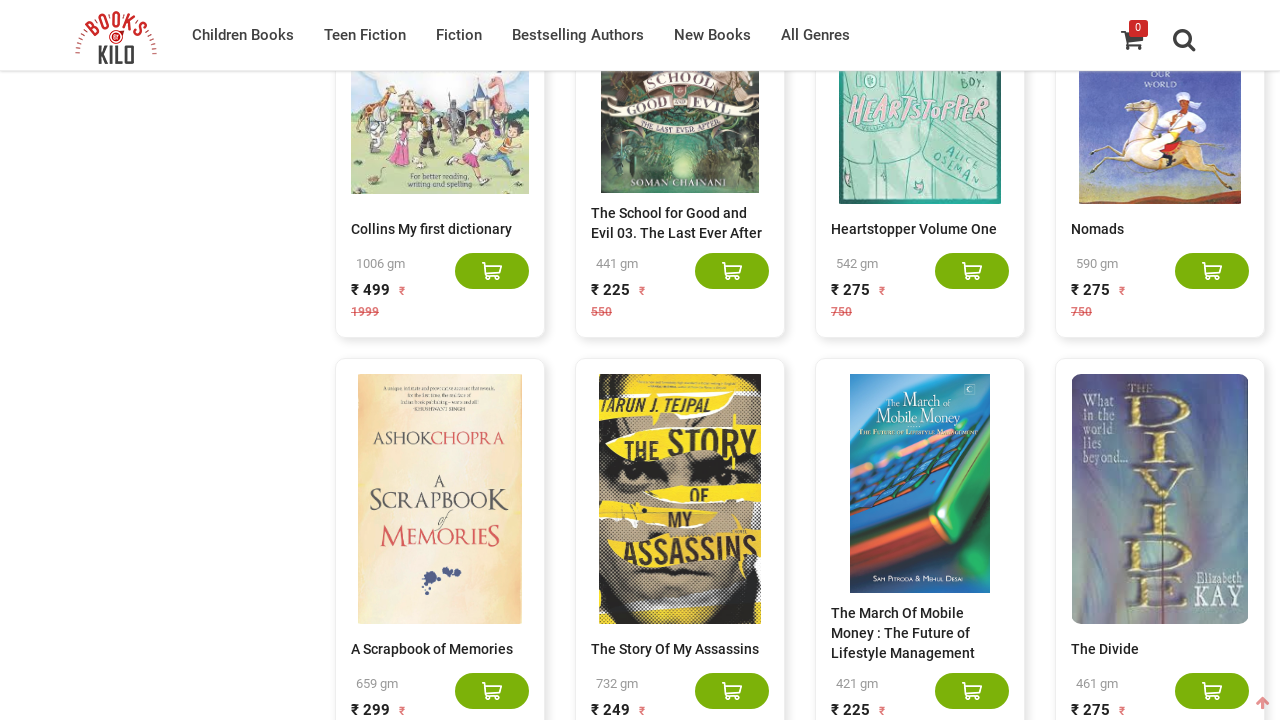

Scrolled to bottom of page
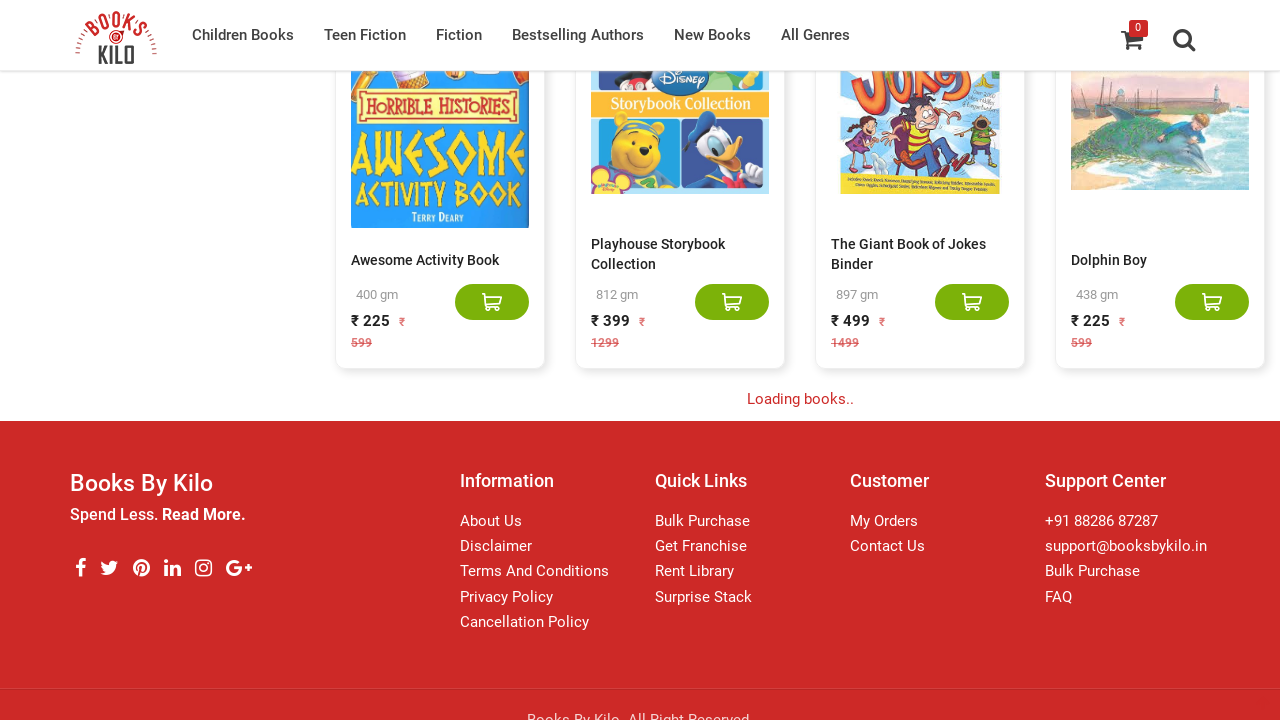

Waited 2 seconds for content to load
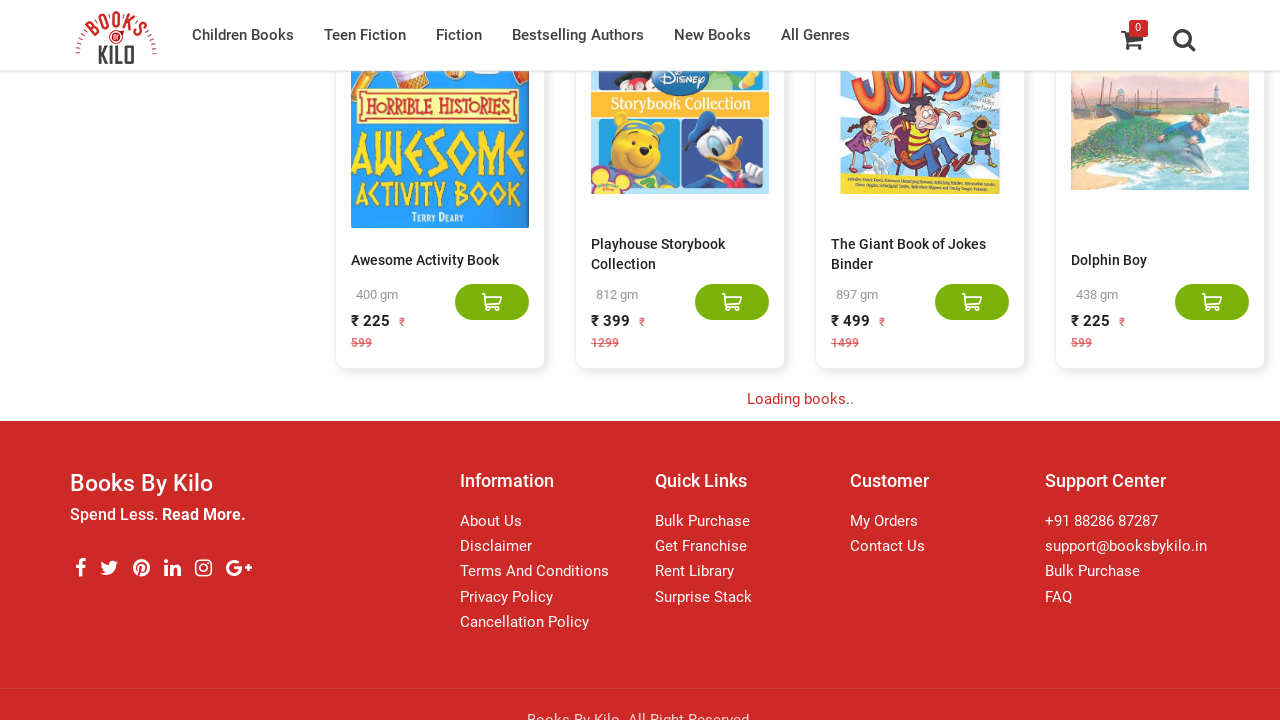

Retrieved current page height: 6842px
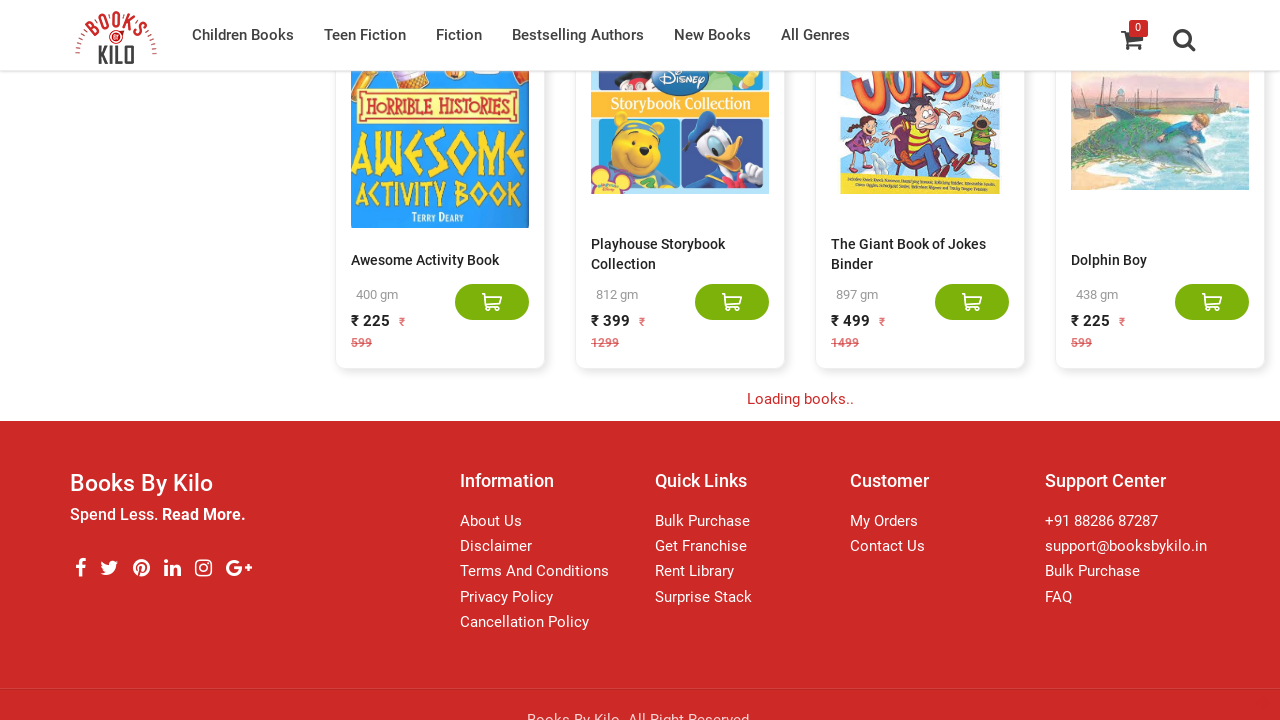

Scrolled to bottom of page
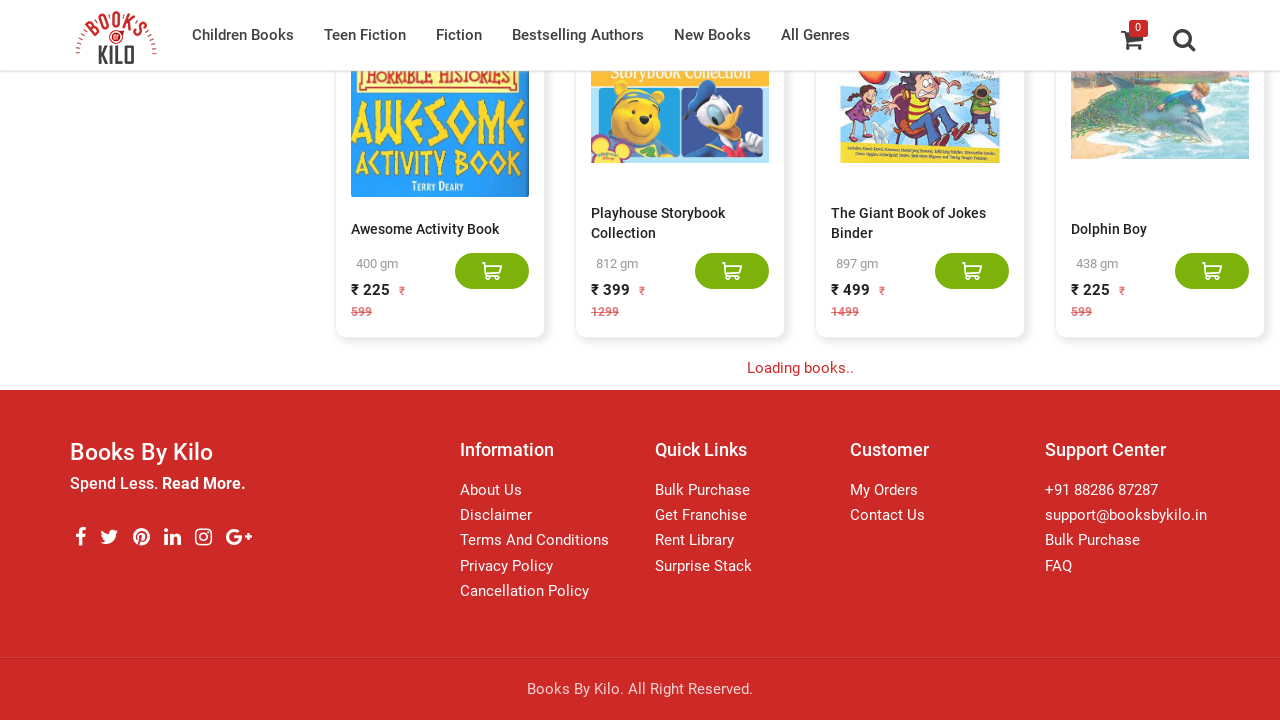

Waited 2 seconds for content to load
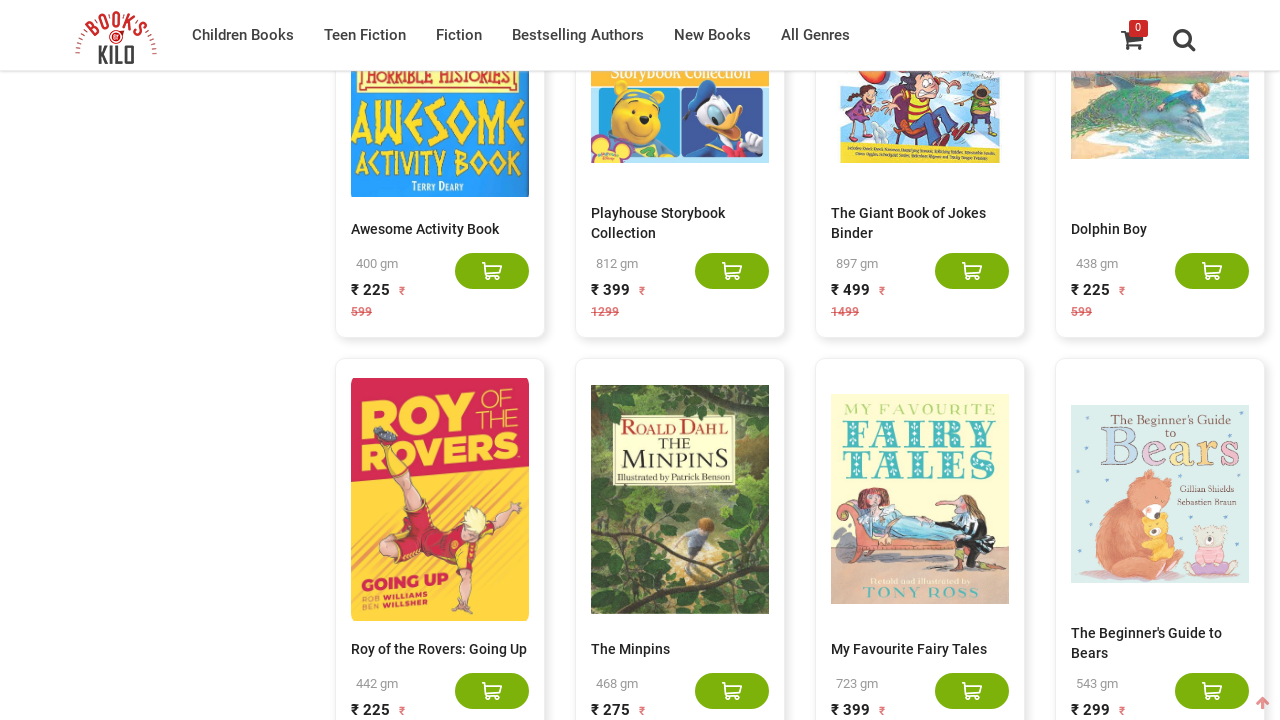

Retrieved current page height: 8911px
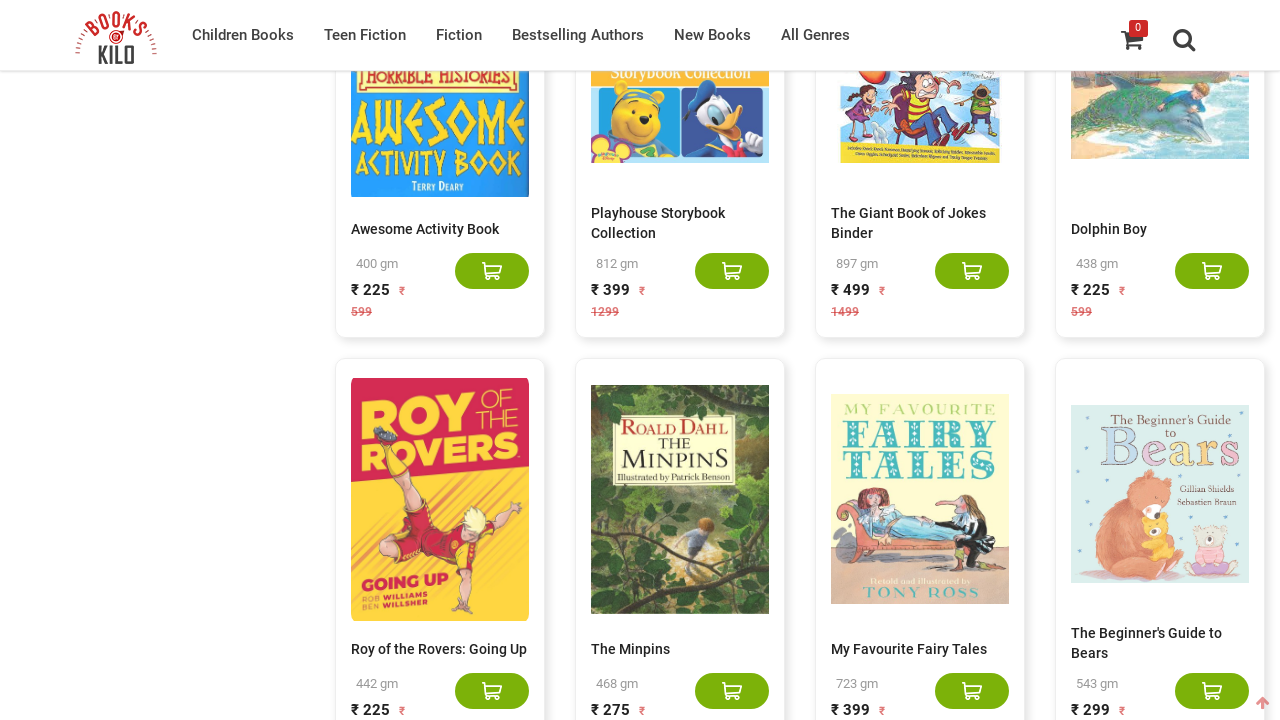

Scrolled to bottom of page
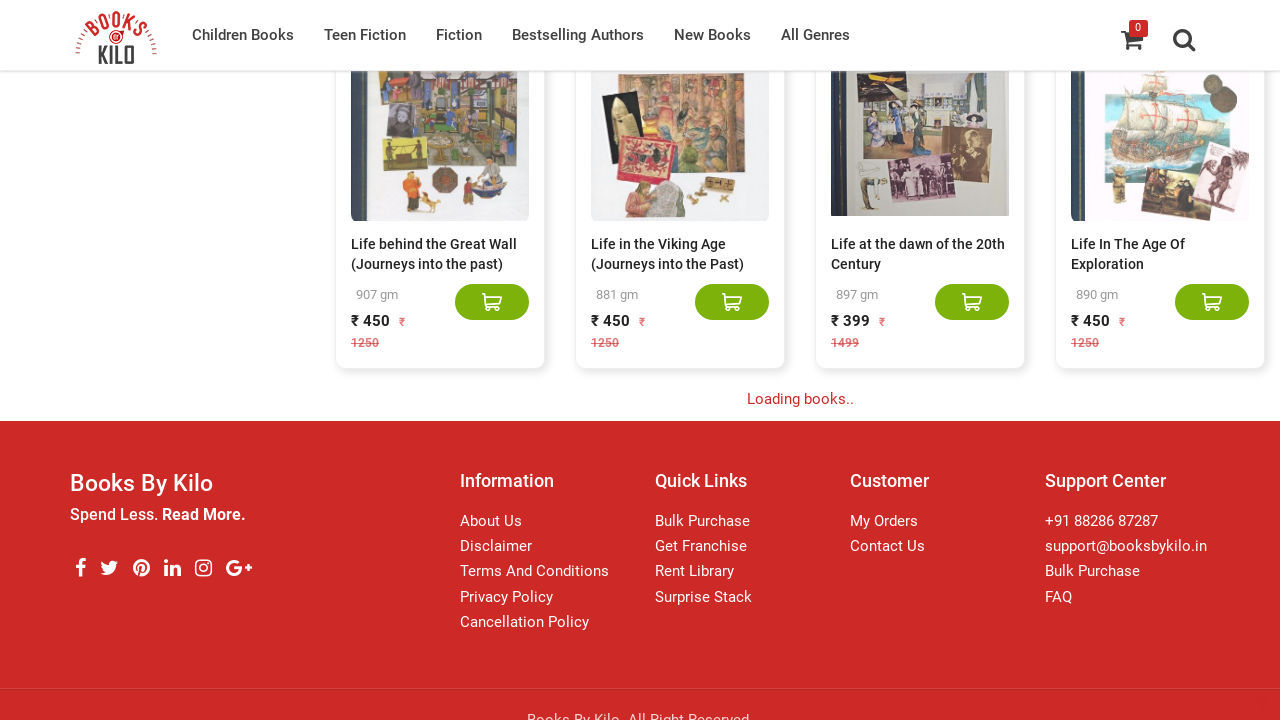

Waited 2 seconds for content to load
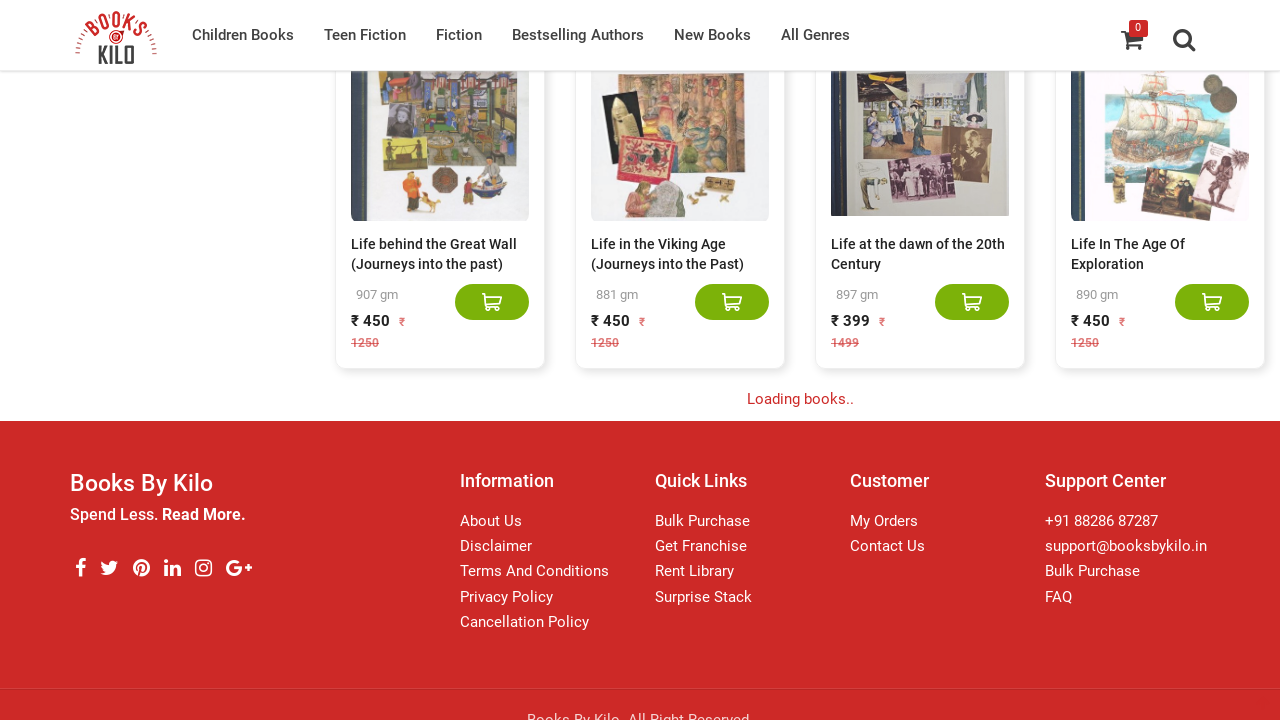

Retrieved current page height: 8942px
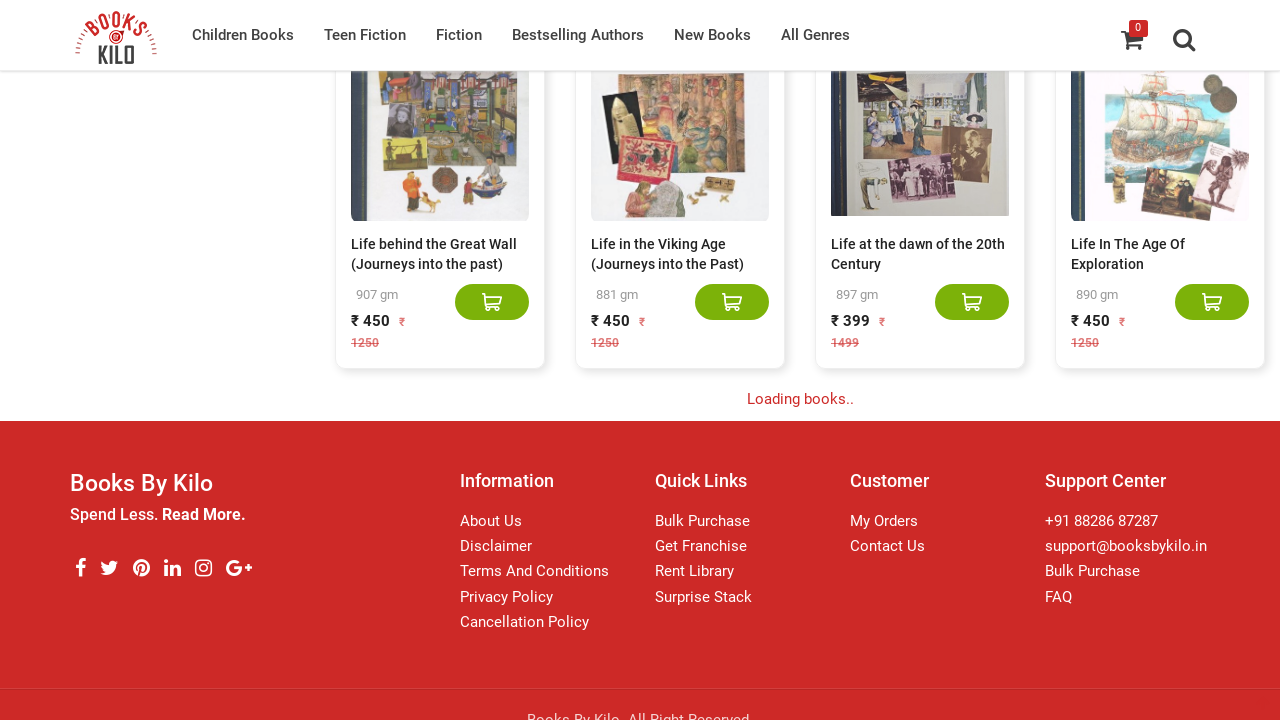

Scrolled to bottom of page
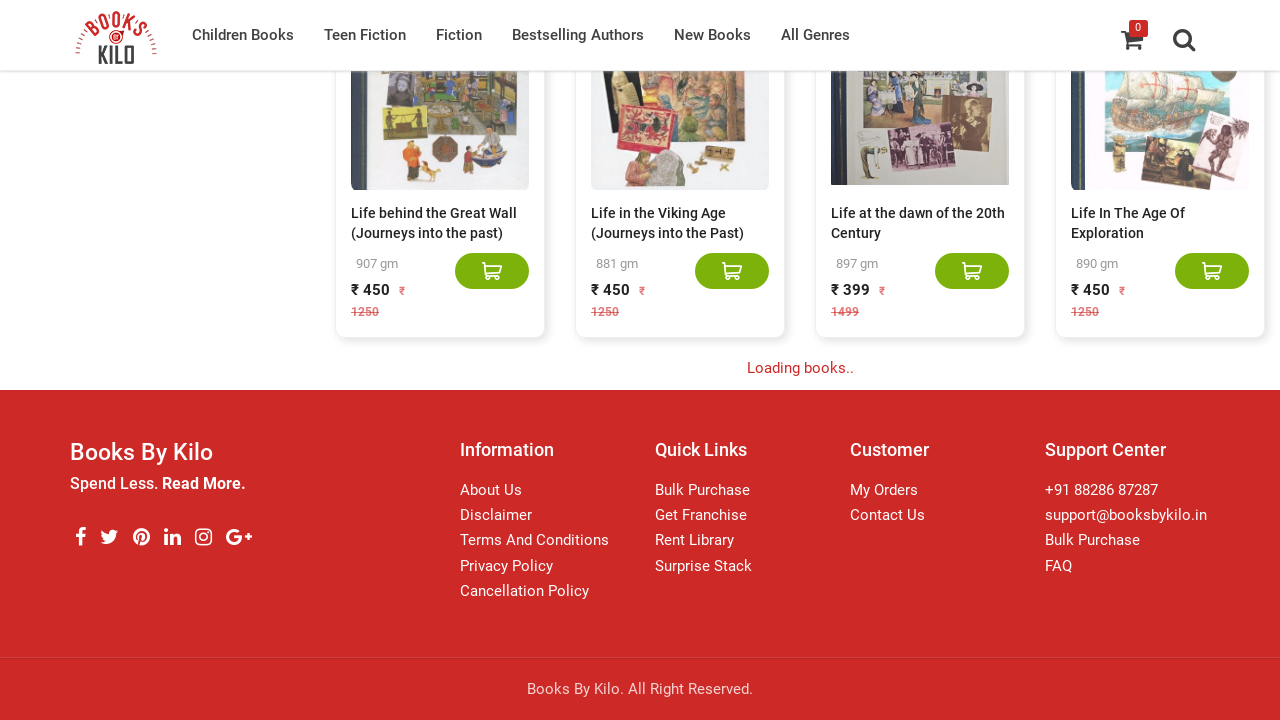

Waited 2 seconds for content to load
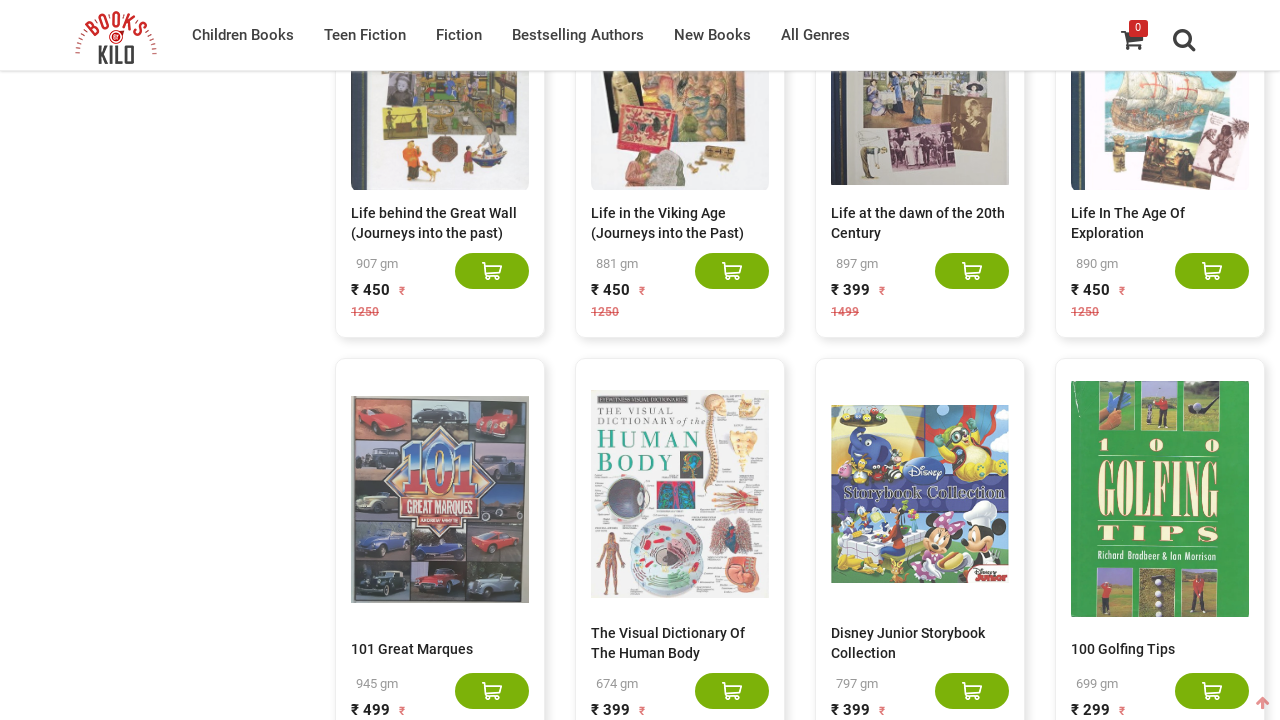

Retrieved current page height: 11011px
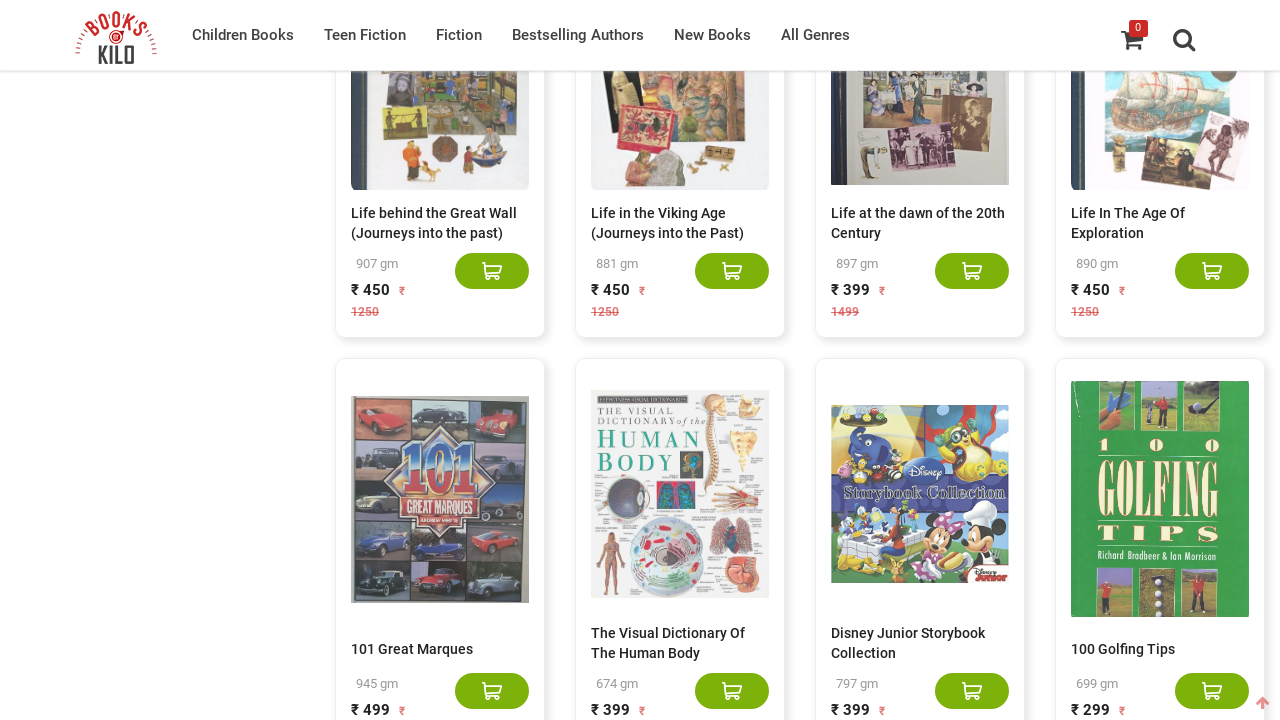

Scrolled to bottom of page
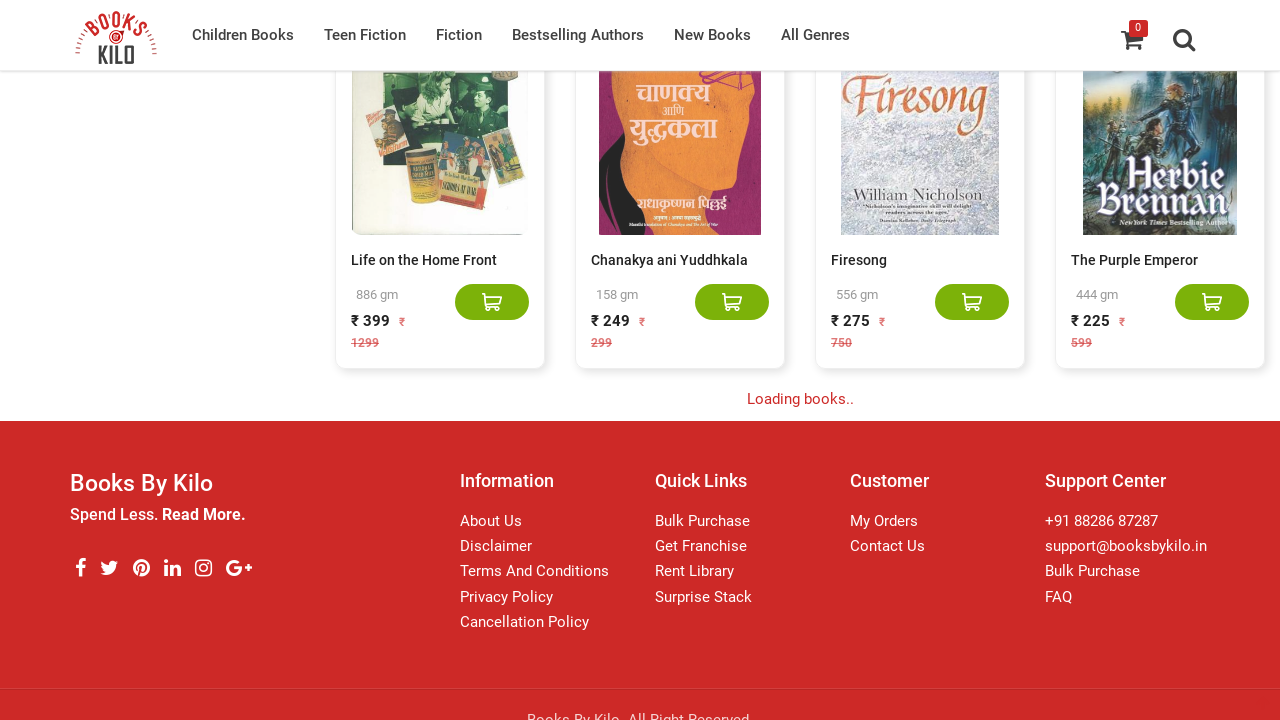

Waited 2 seconds for content to load
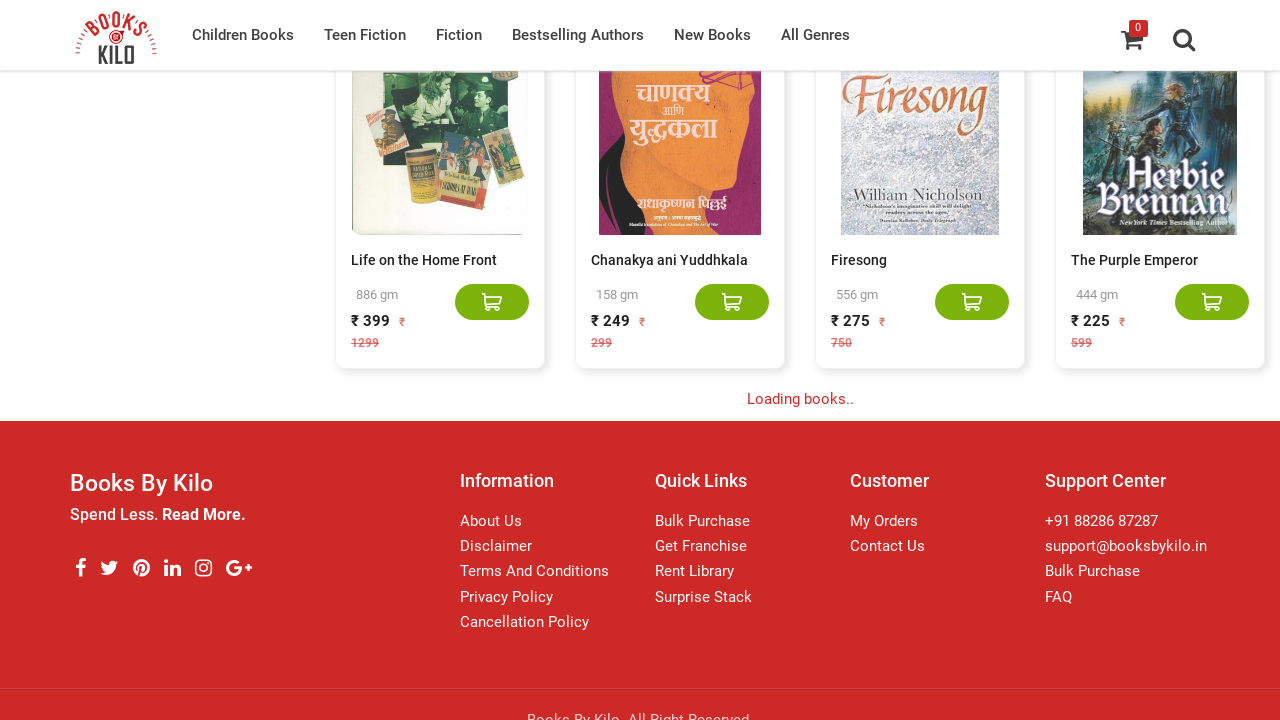

Retrieved current page height: 11042px
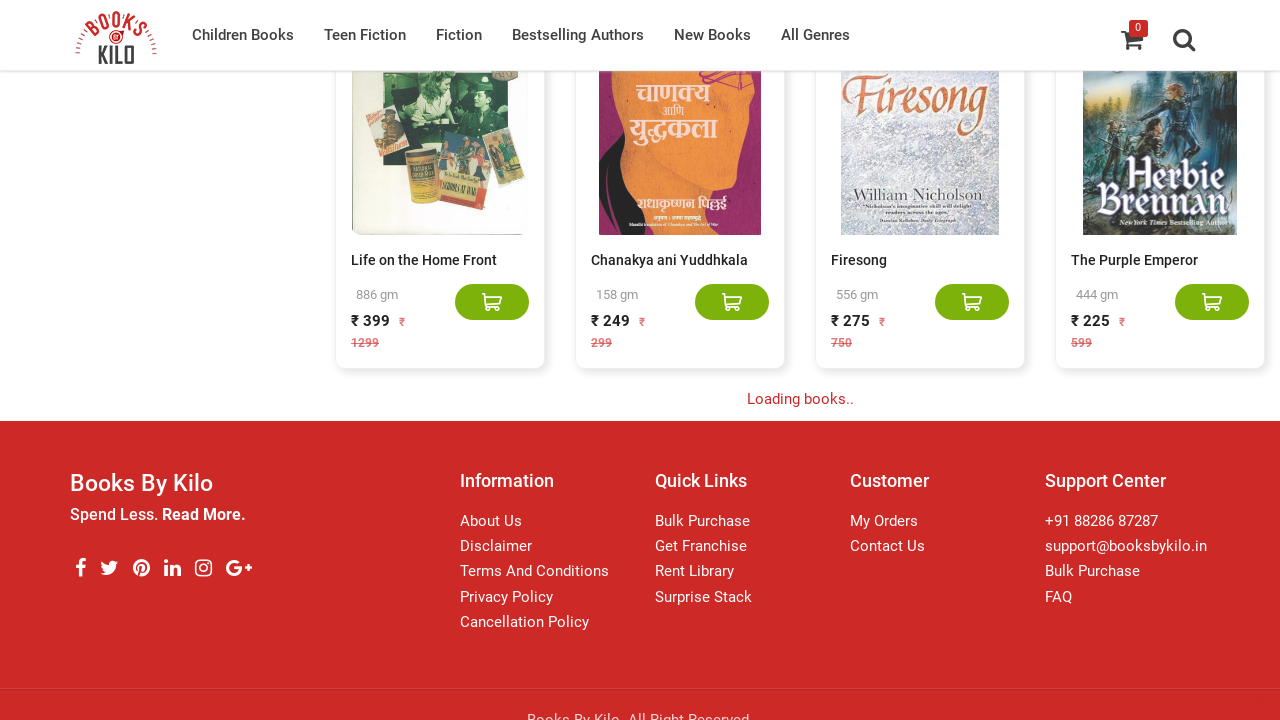

Scrolled to bottom of page
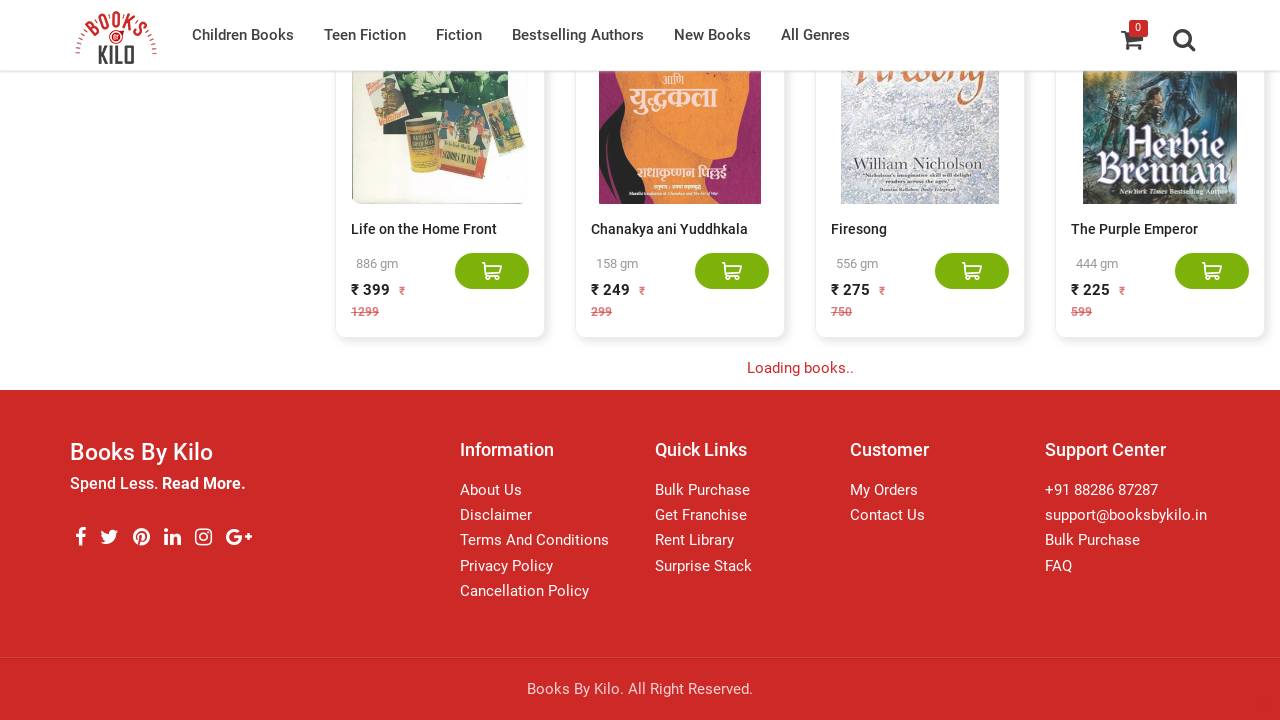

Waited 2 seconds for content to load
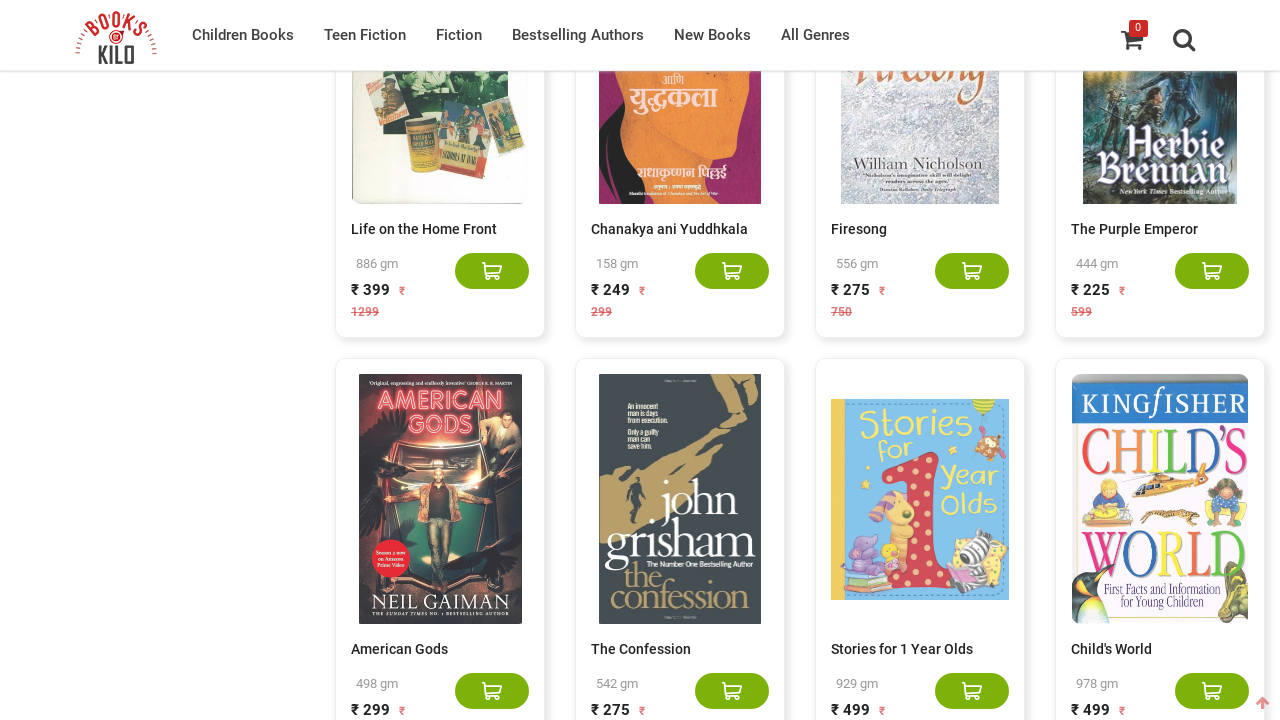

Retrieved current page height: 13111px
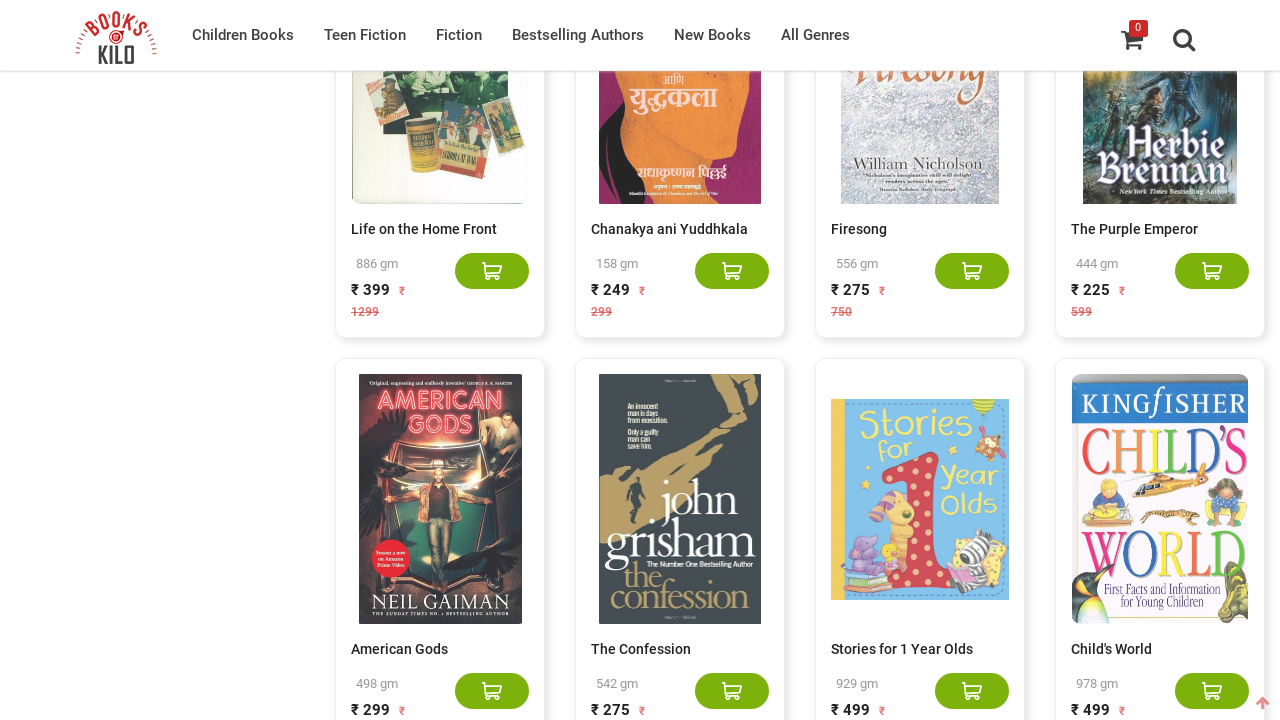

Scrolled to bottom of page
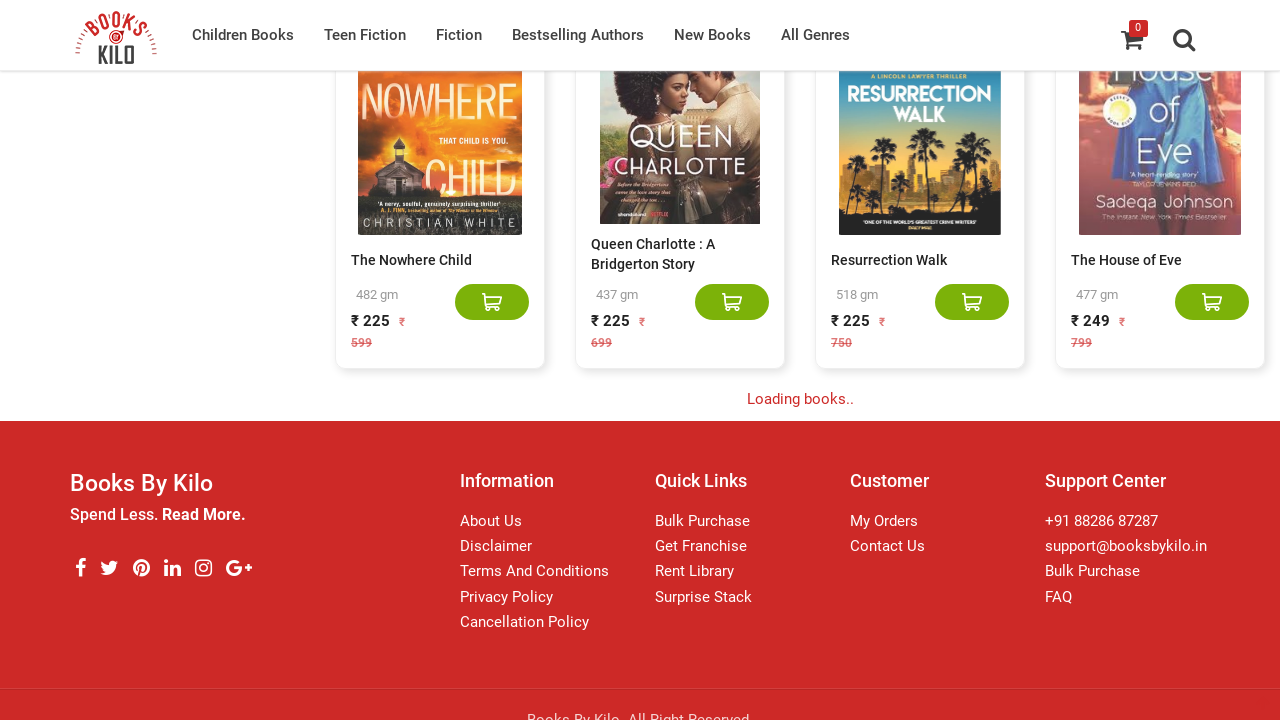

Waited 2 seconds for content to load
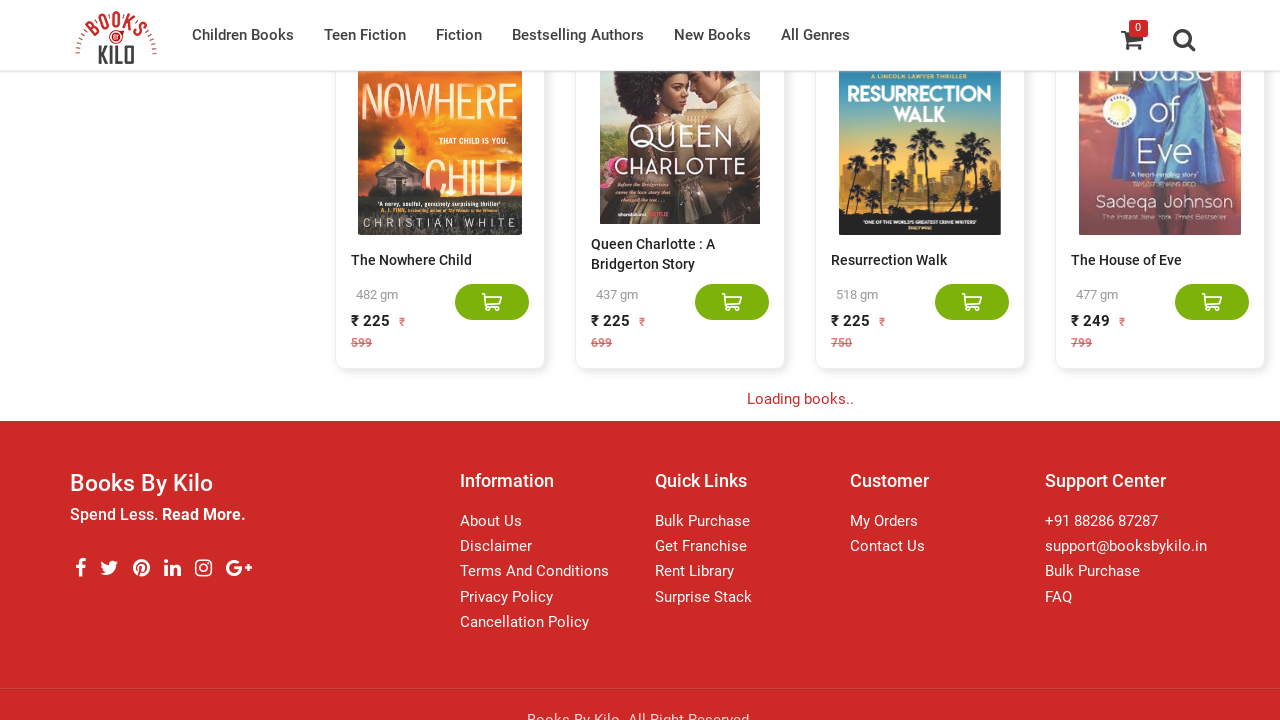

Retrieved current page height: 13142px
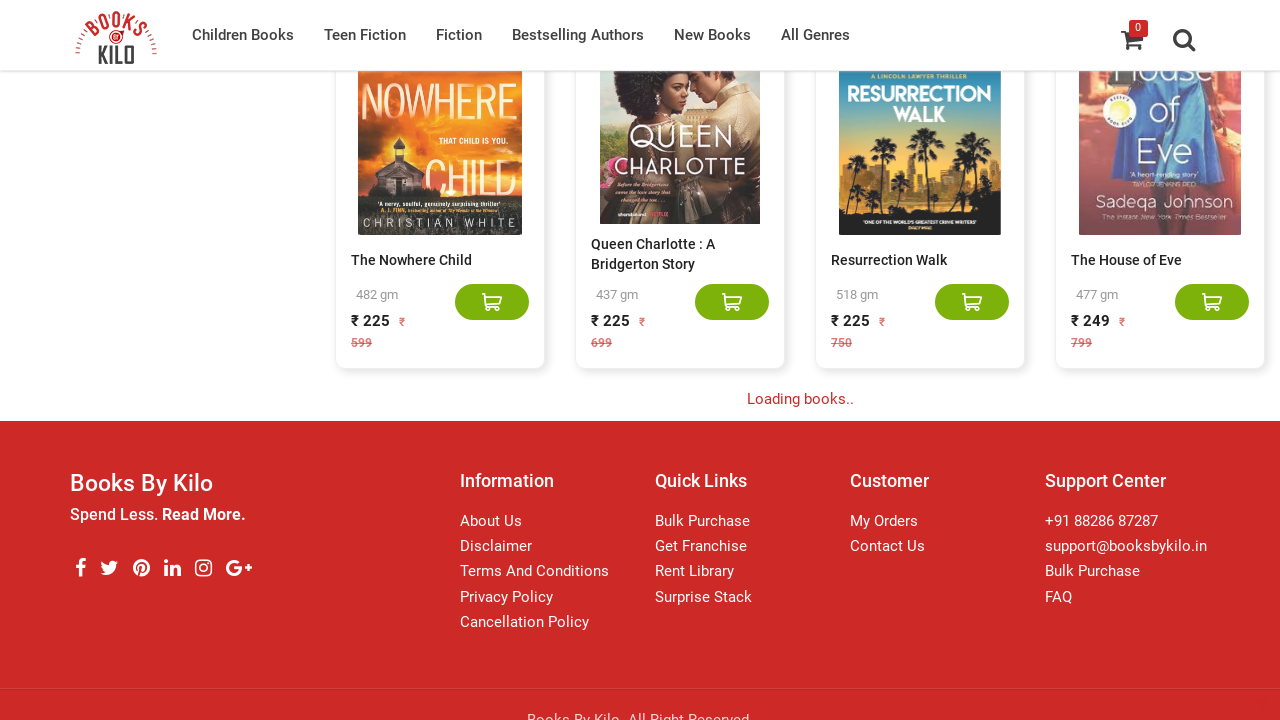

Scrolled to bottom of page
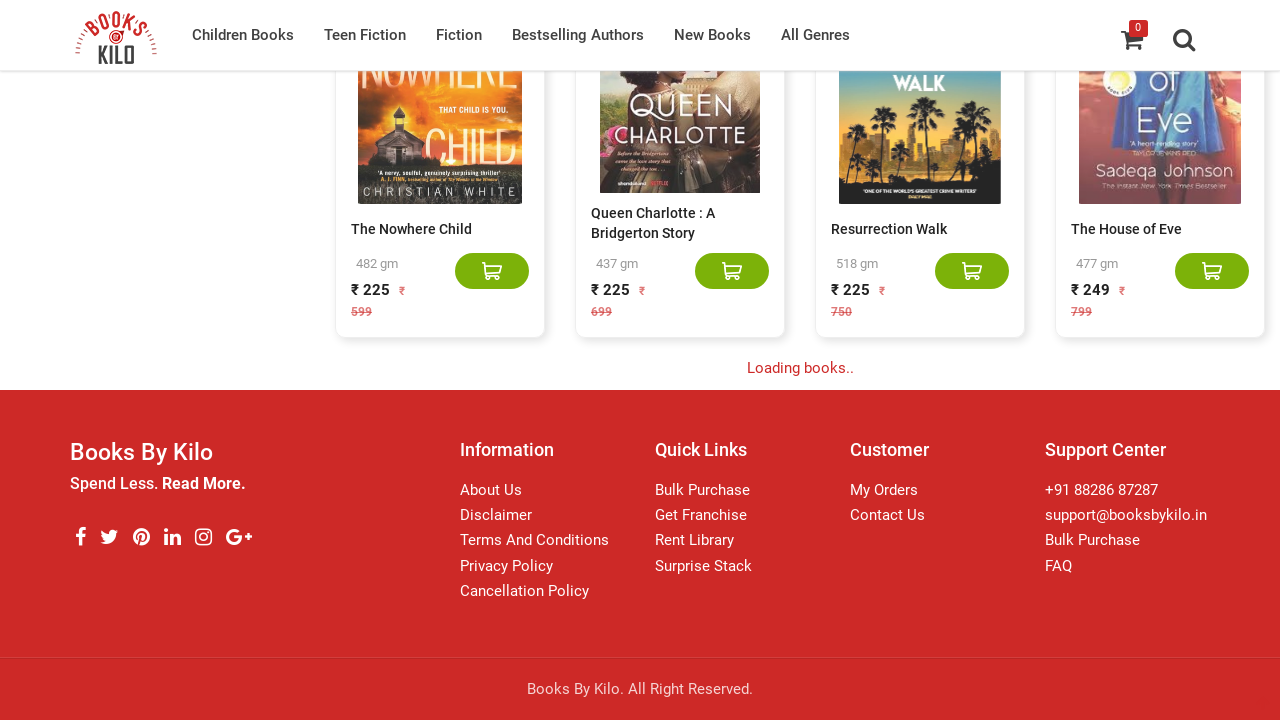

Waited 2 seconds for content to load
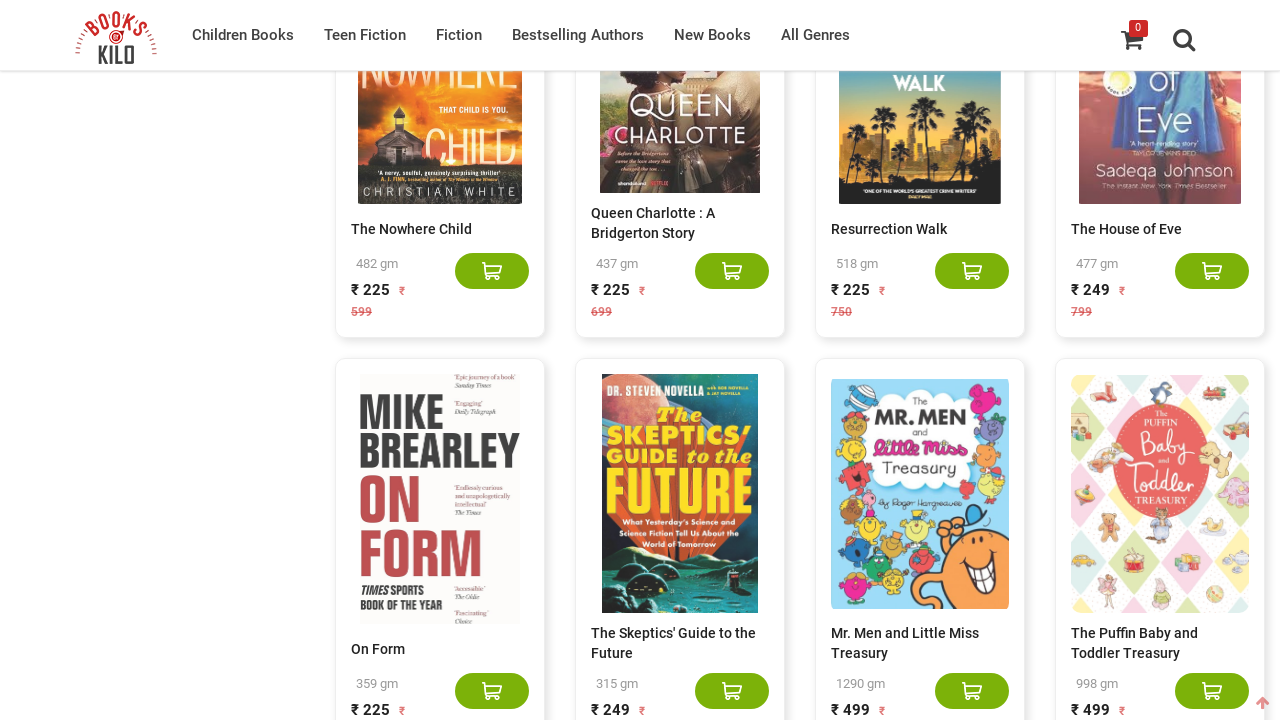

Retrieved current page height: 15211px
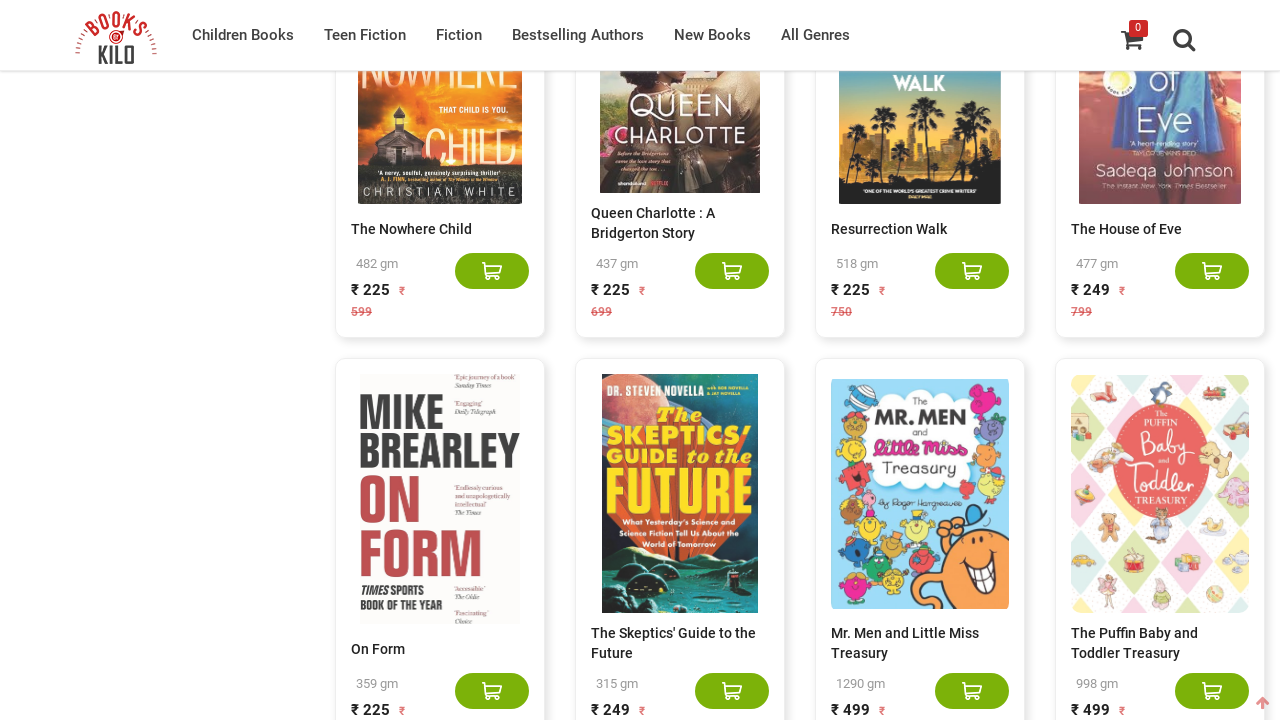

Scrolled to bottom of page
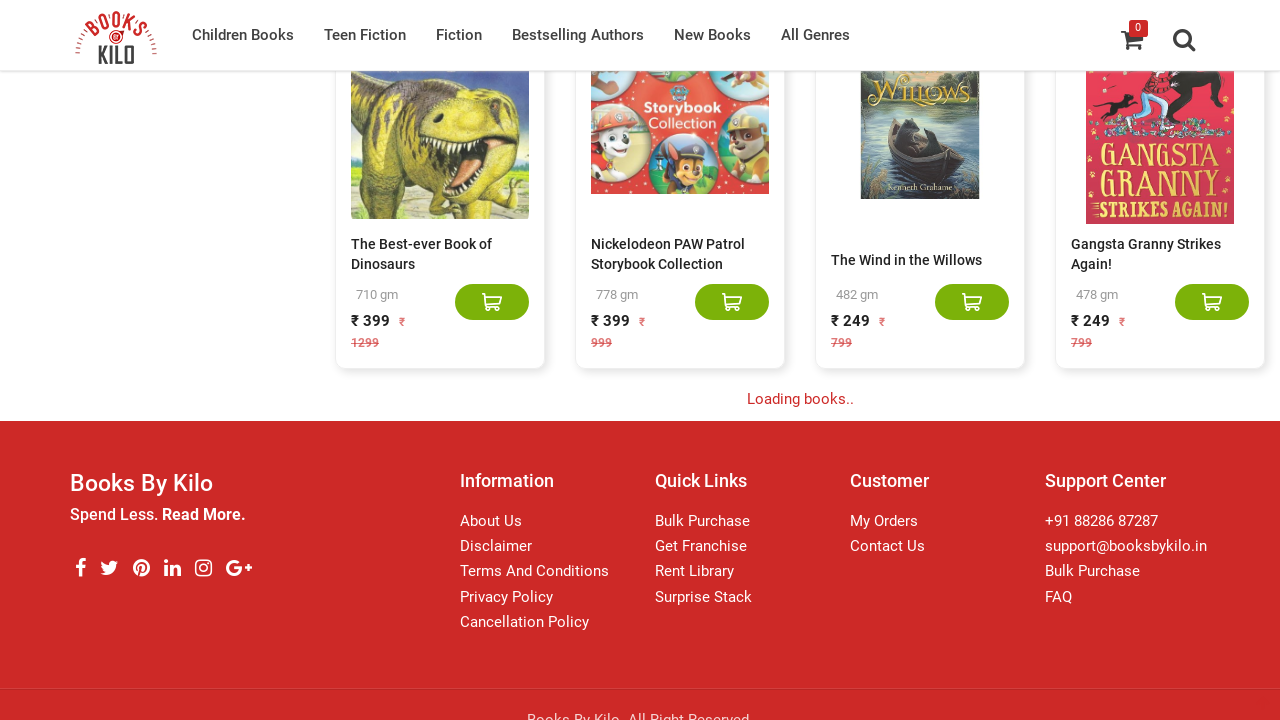

Waited 2 seconds for content to load
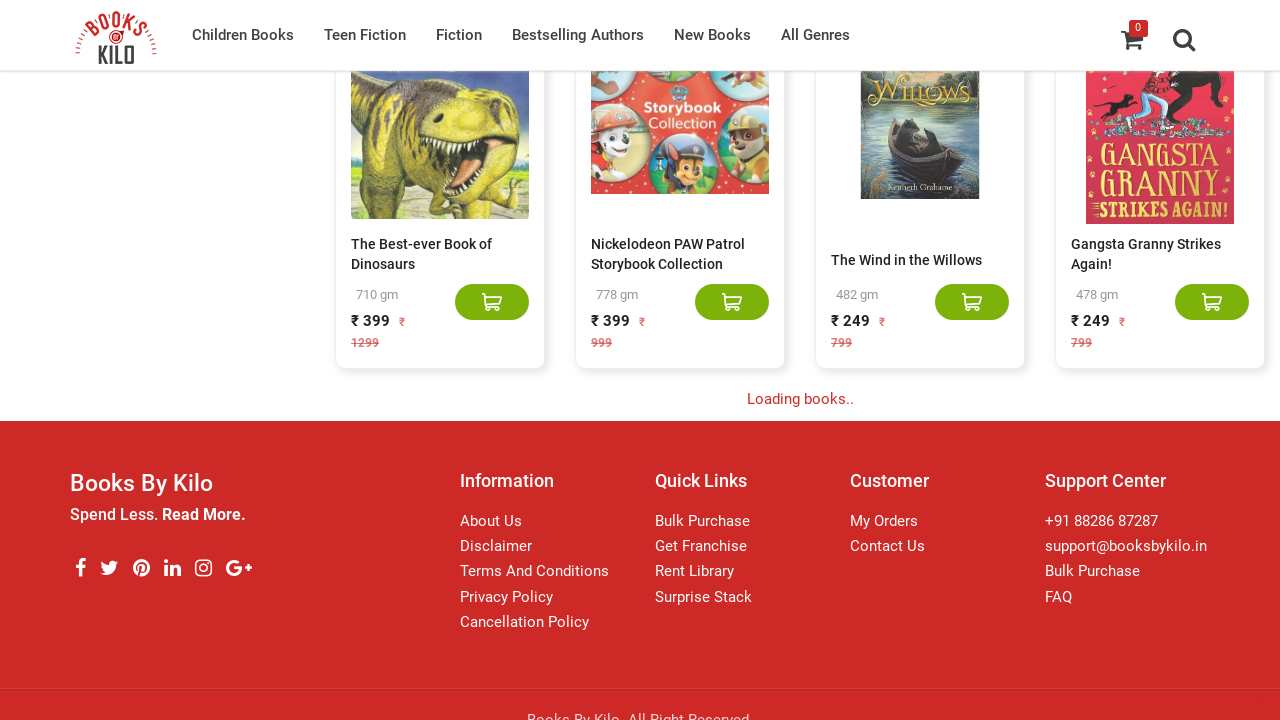

Retrieved current page height: 15242px
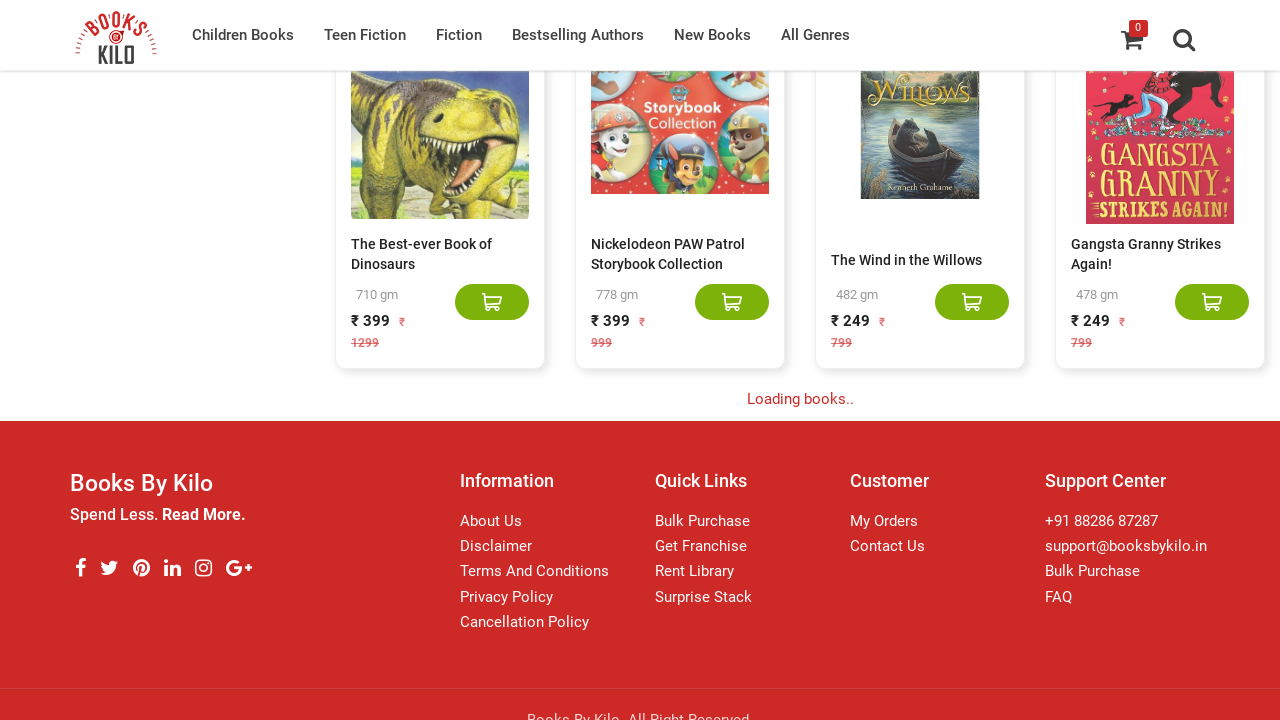

Scrolled to bottom of page
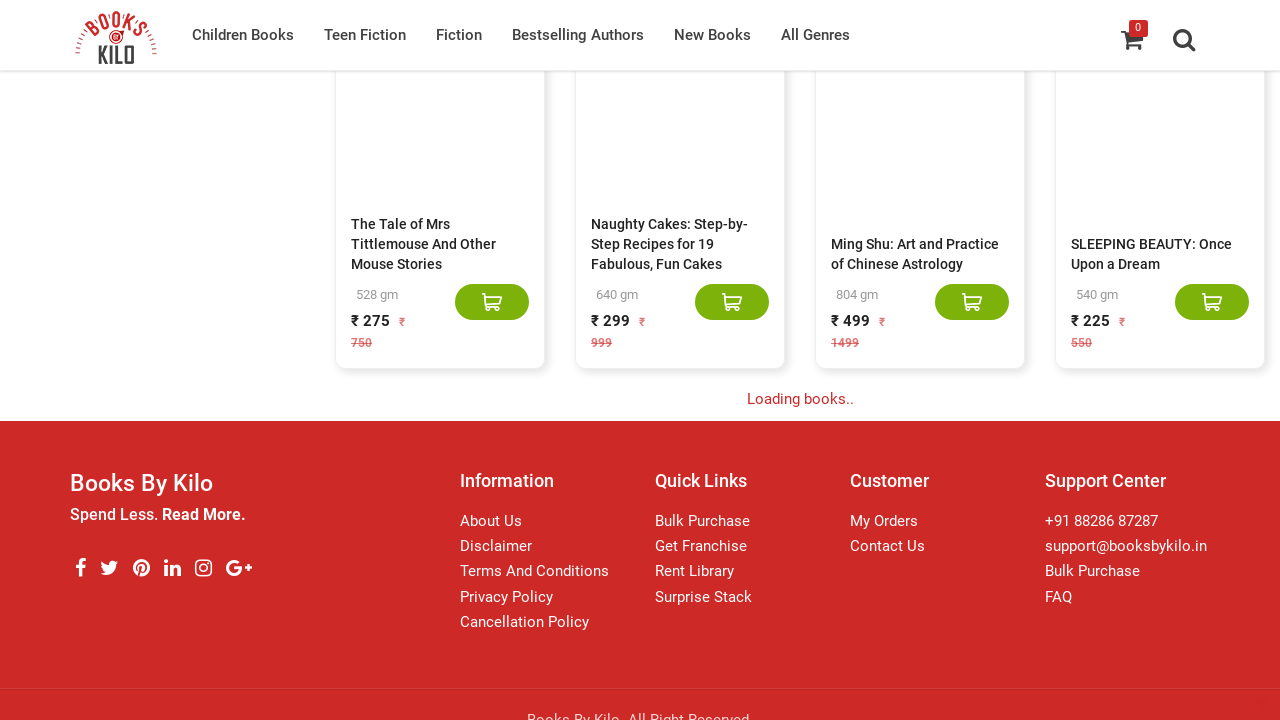

Waited 2 seconds for content to load
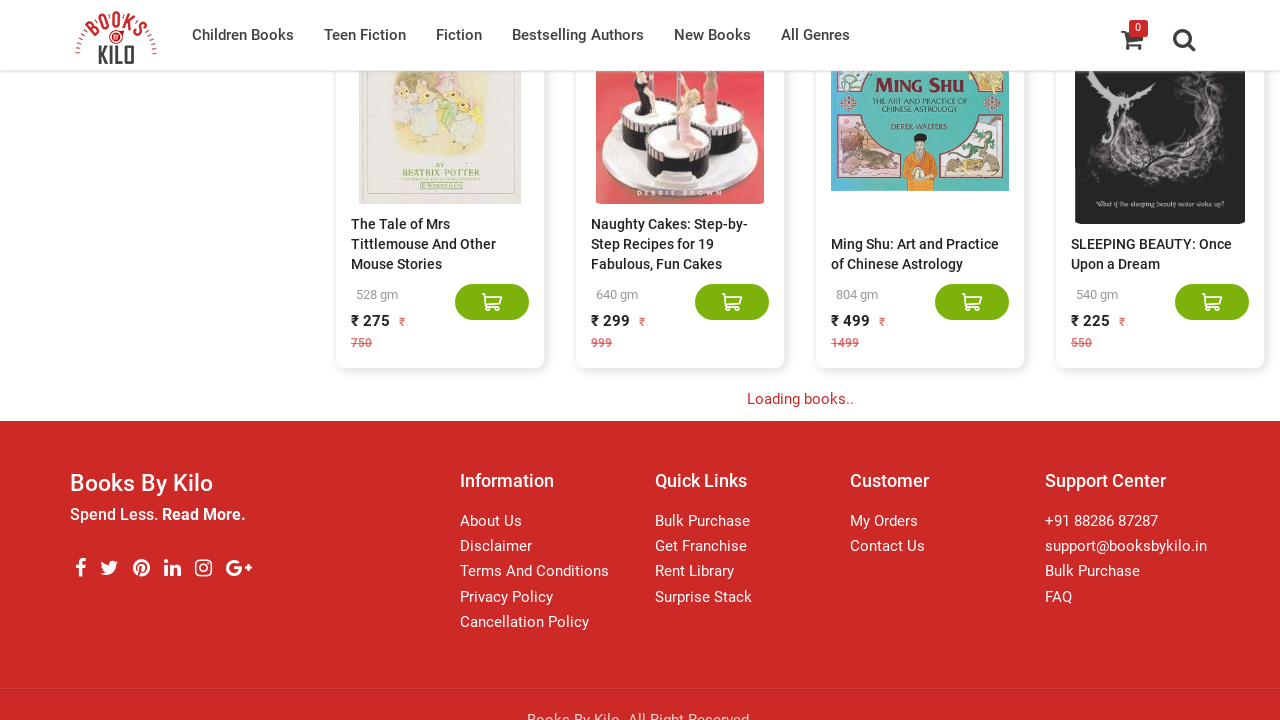

Retrieved current page height: 17342px
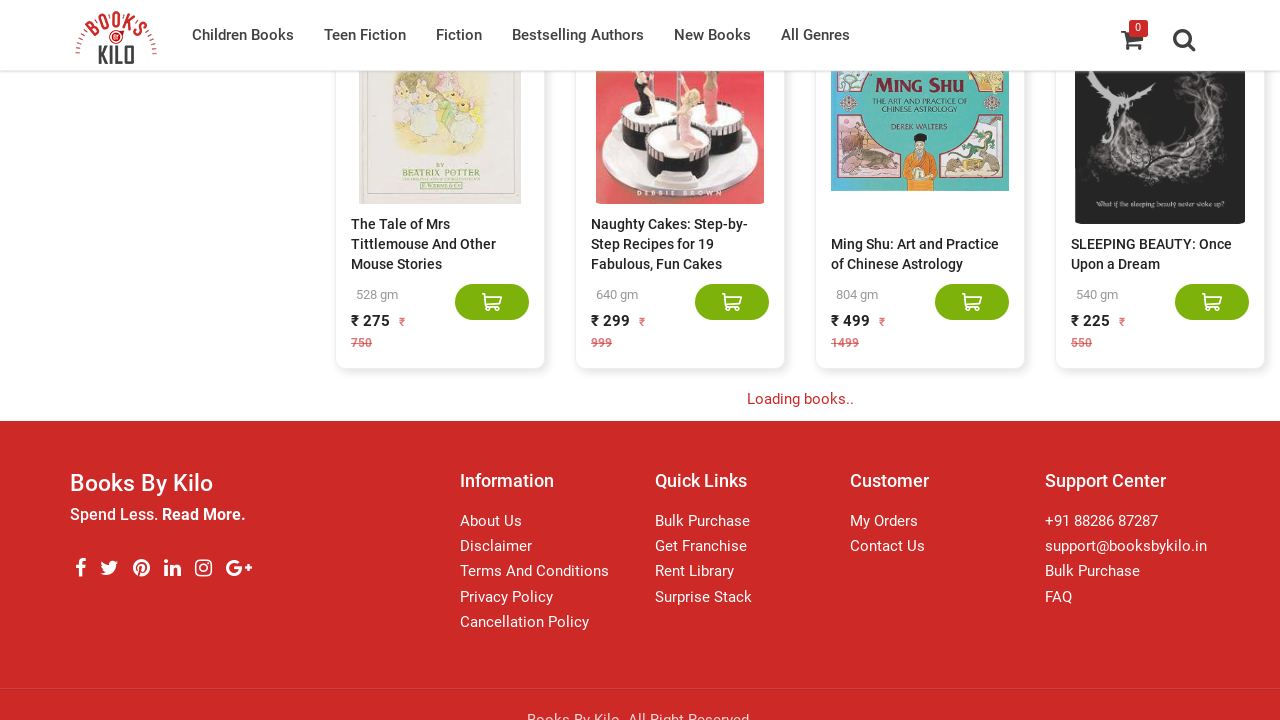

Scrolled to bottom of page
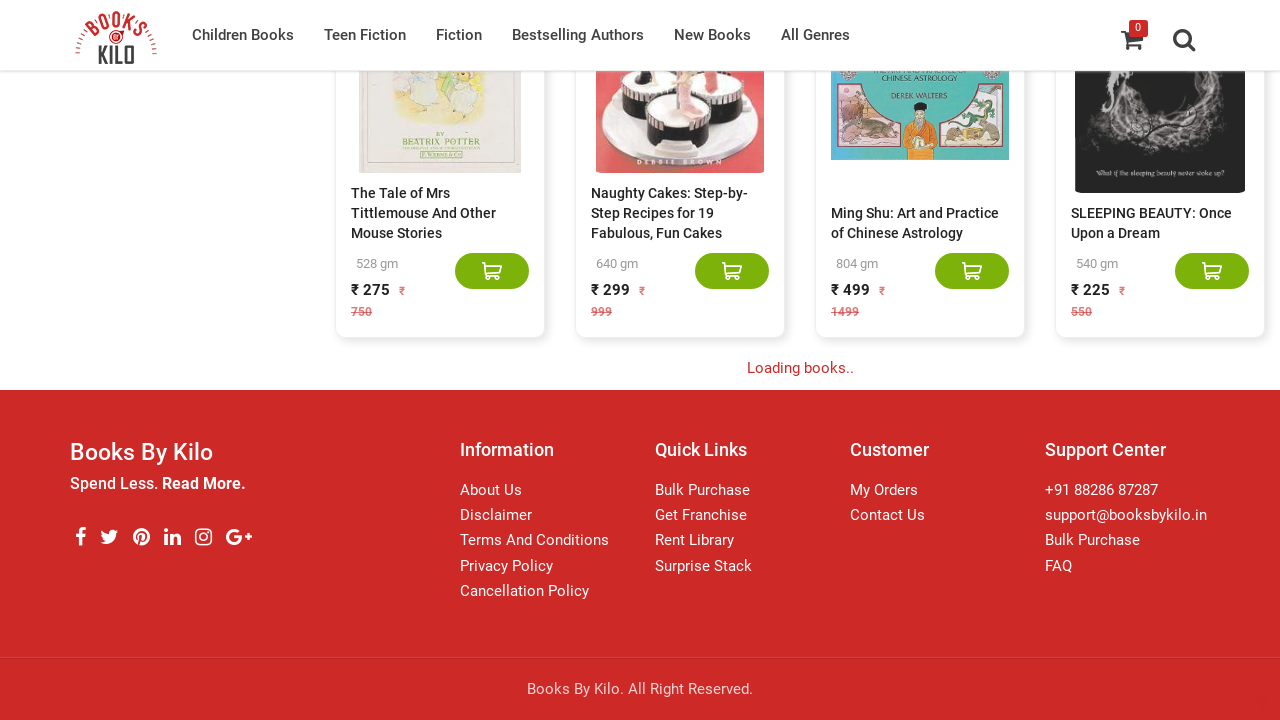

Waited 2 seconds for content to load
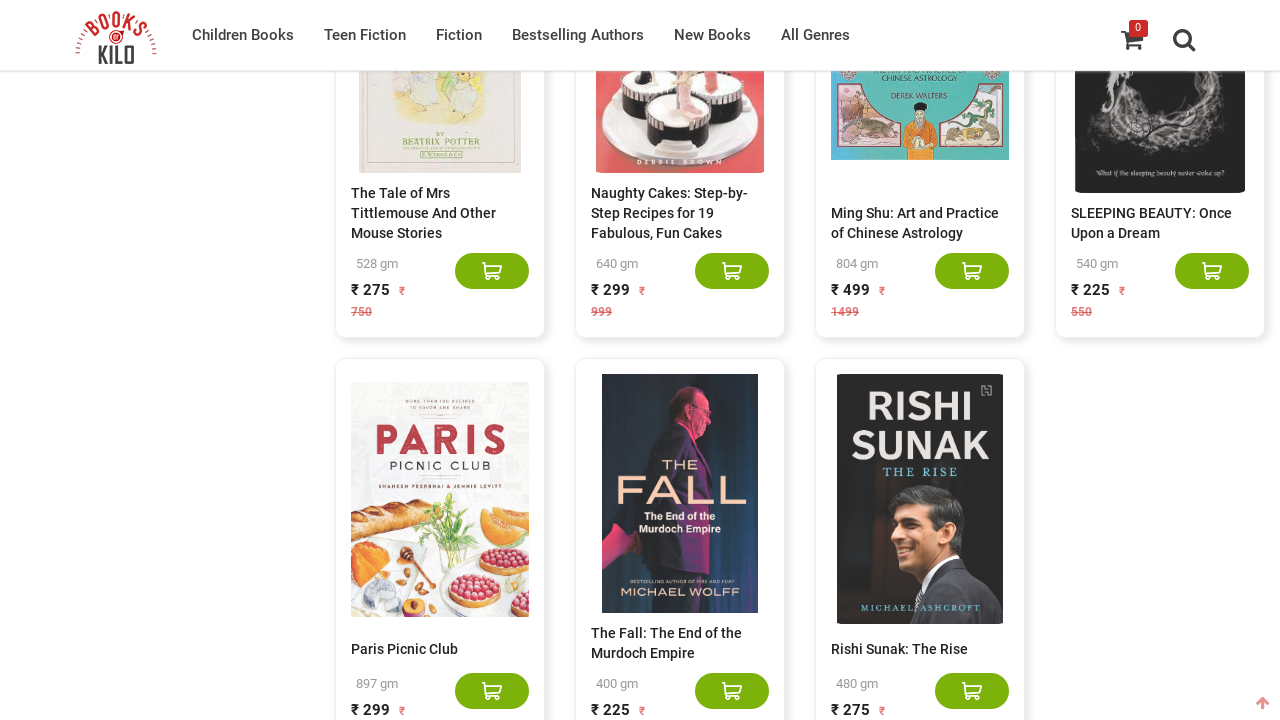

Retrieved current page height: 17731px
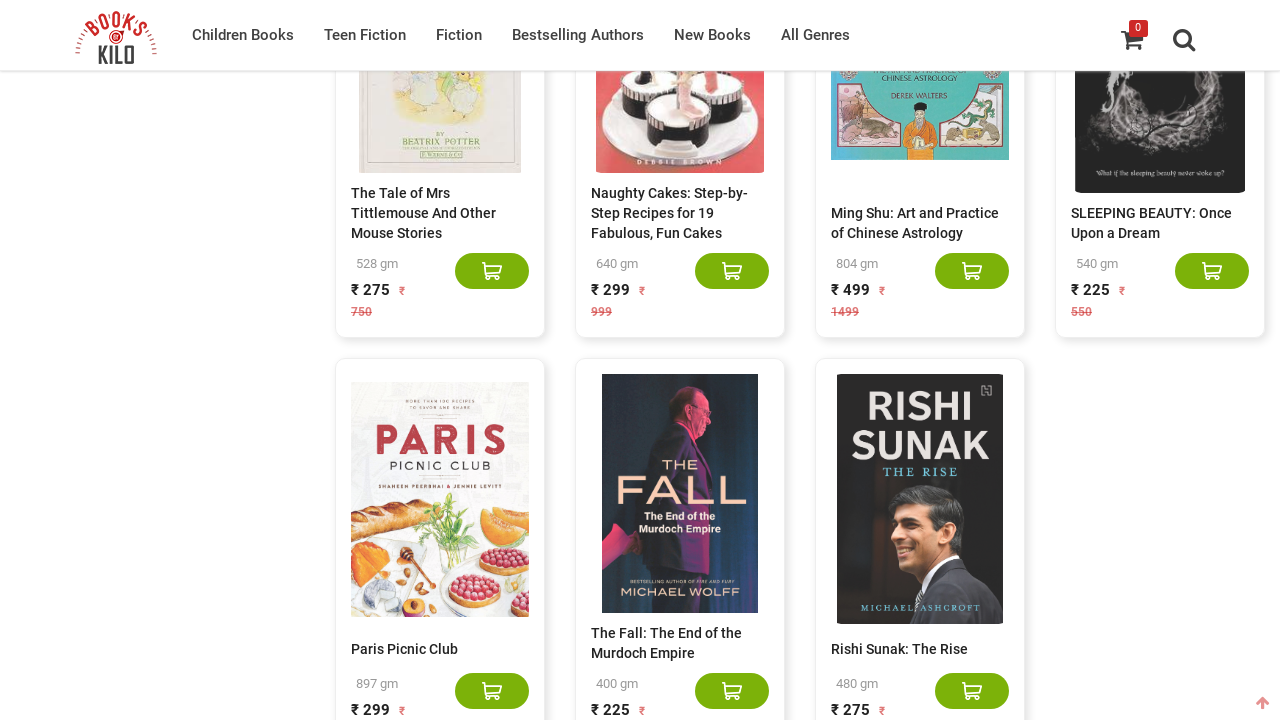

Scrolled to bottom of page
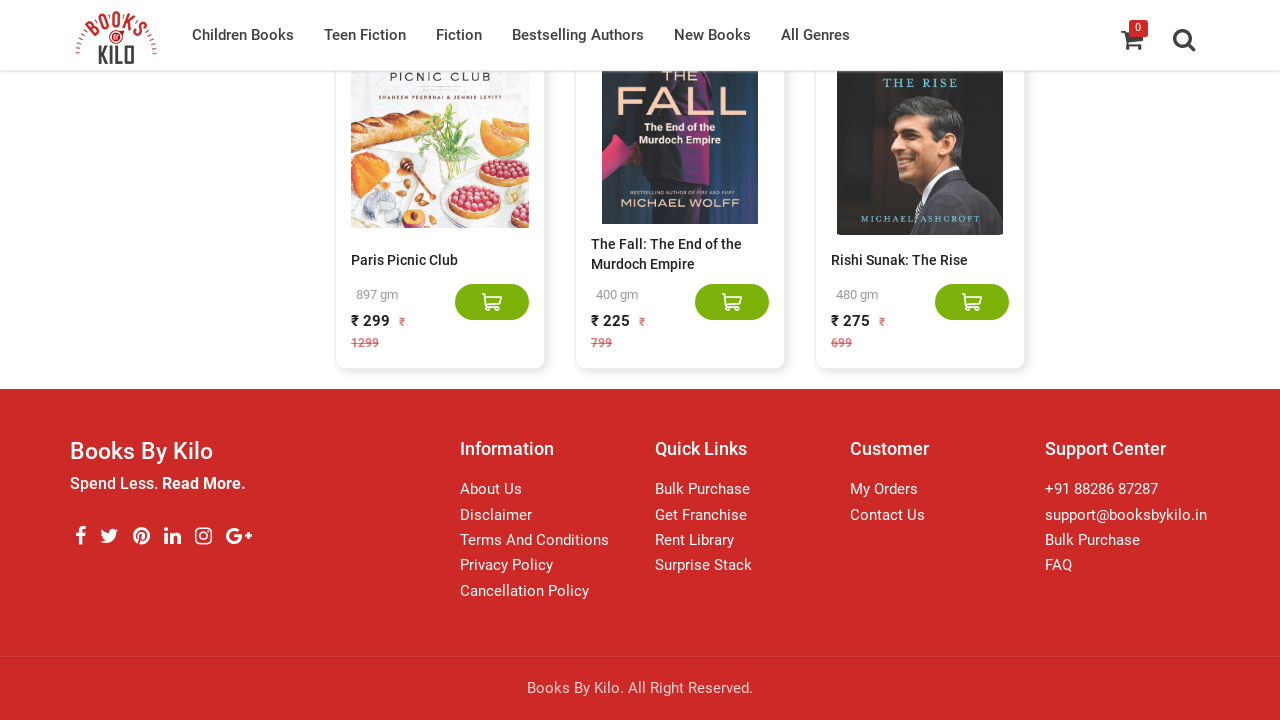

Waited 2 seconds for content to load
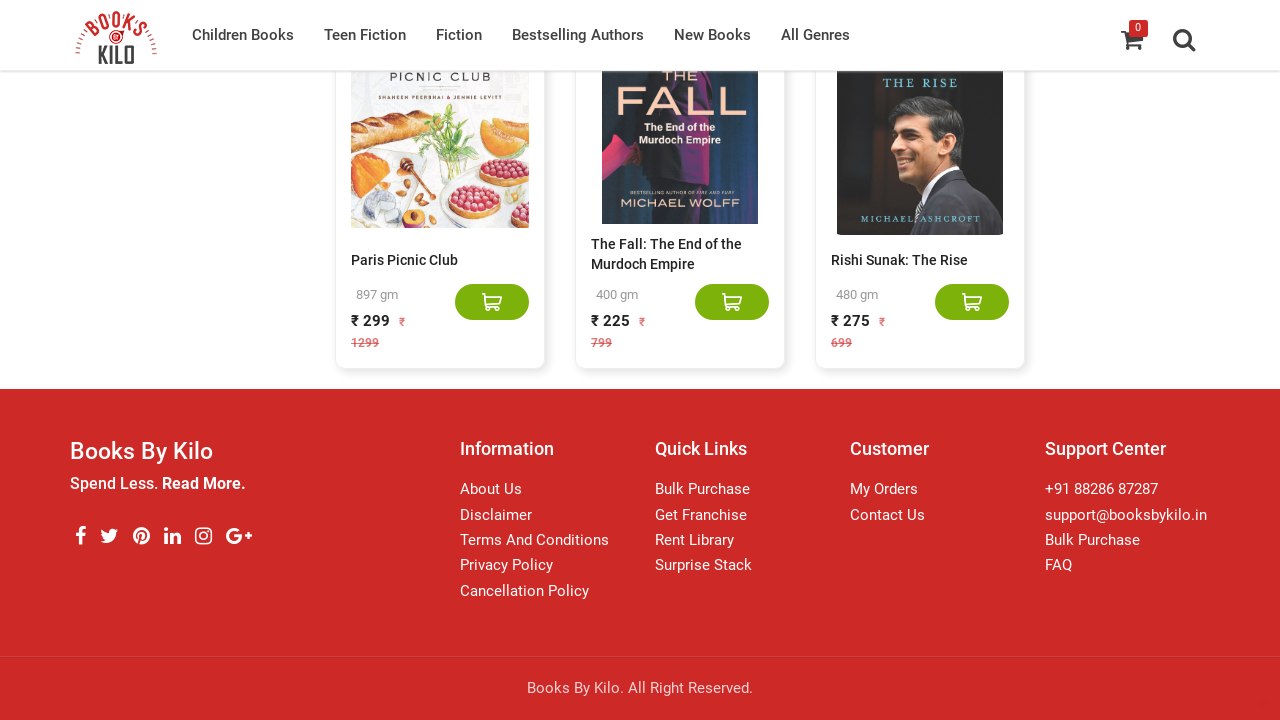

Retrieved current page height: 17731px
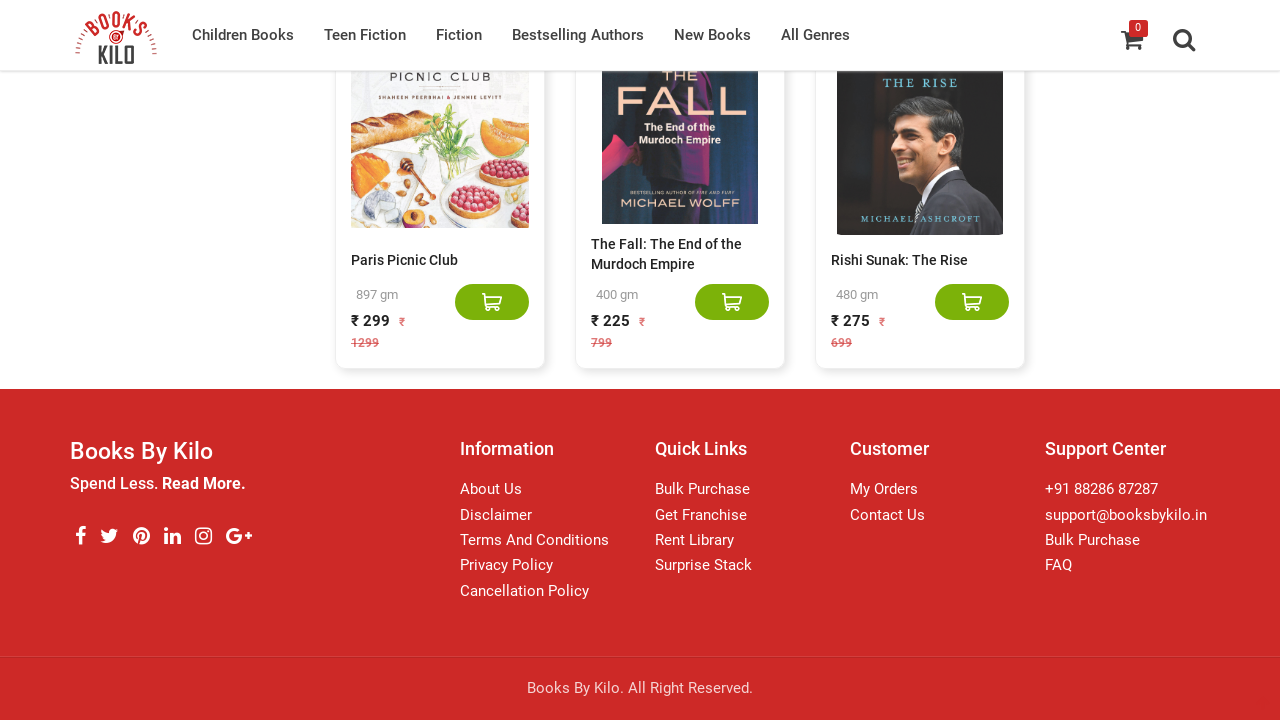

Reached end of infinite scroll - no new content loaded
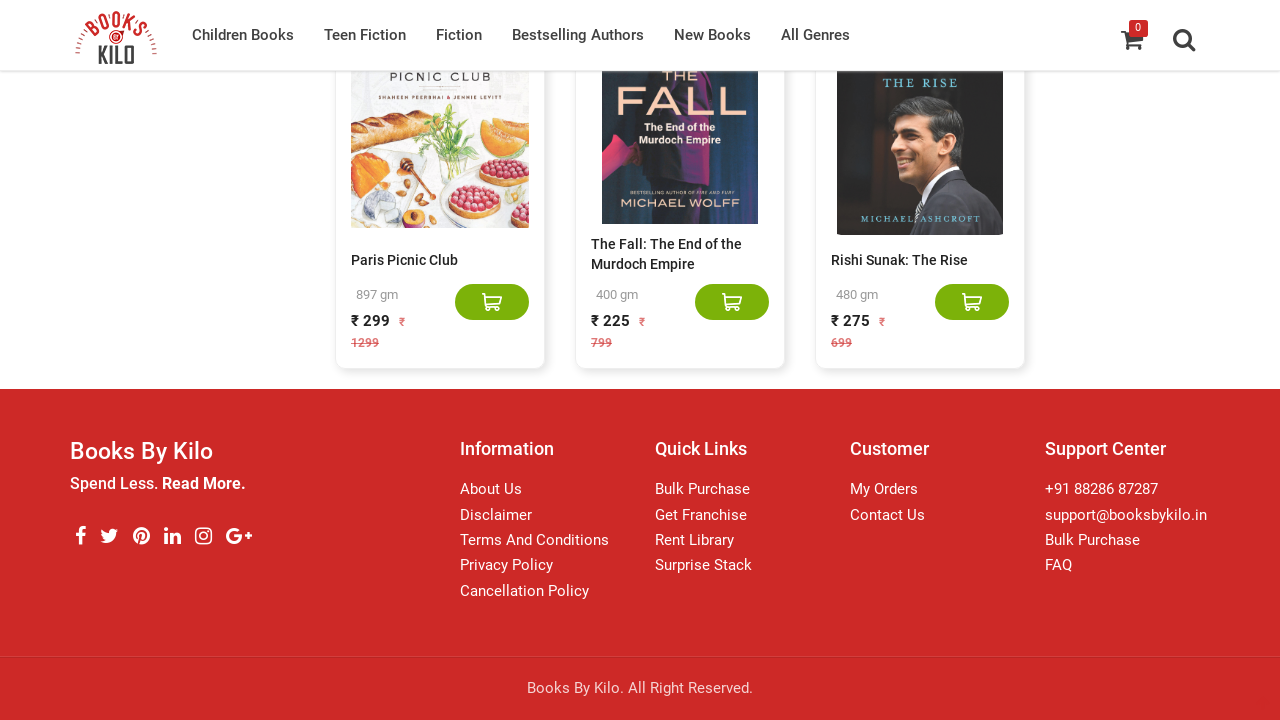

Final wait - page fully loaded after infinite scrolling
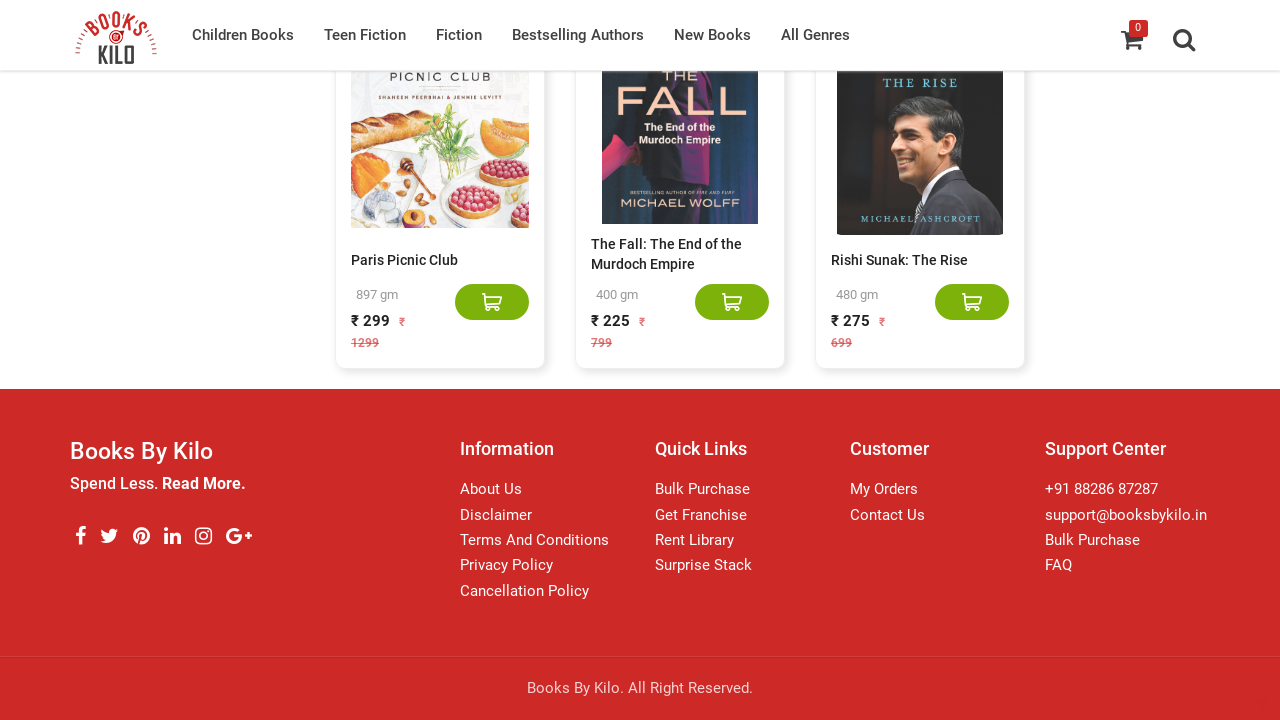

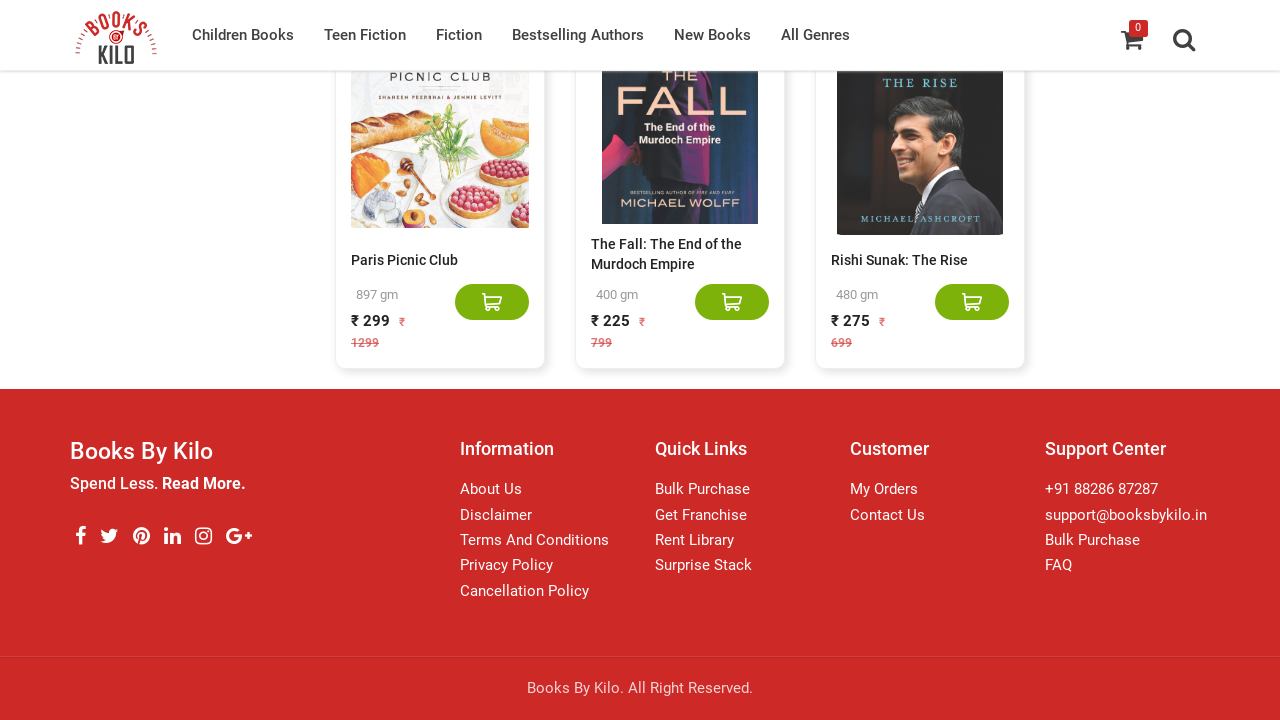